Tests external social media links in the footer by verifying they open in new tabs and have proper security attributes

Starting URL: https://www.geeksforgeeks.org/

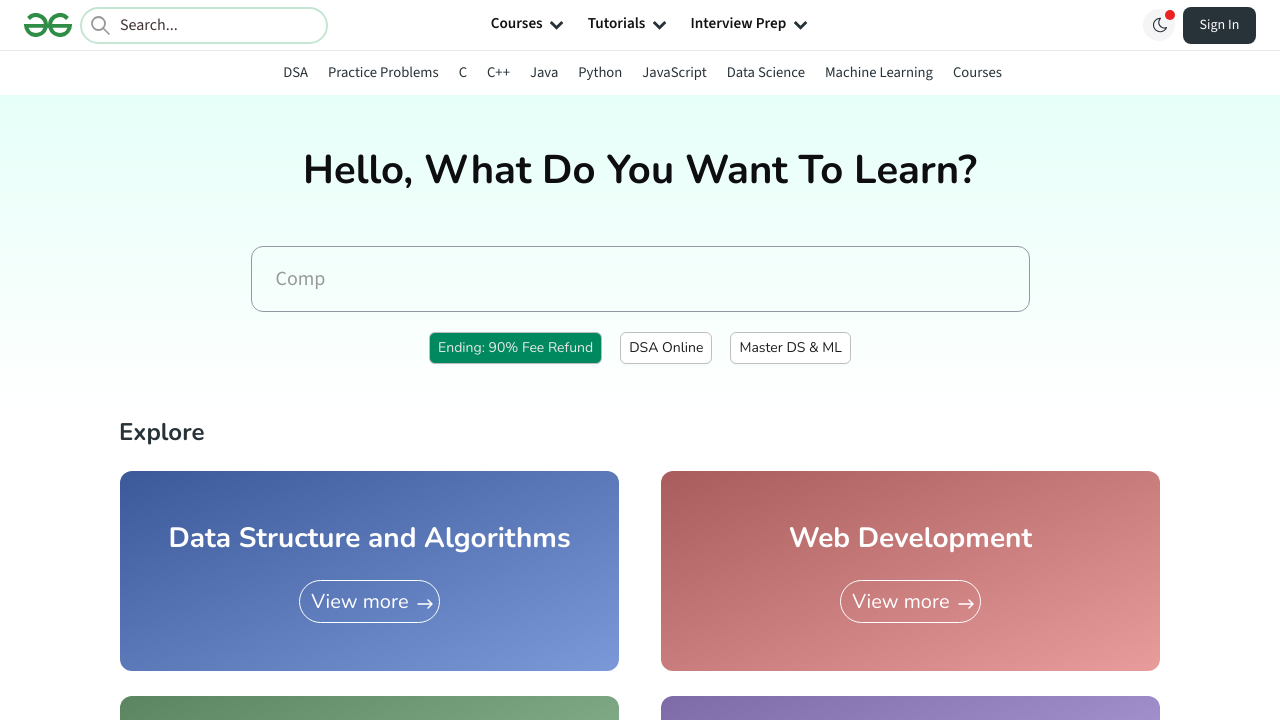

Scrolled down 7000px to make footer visible
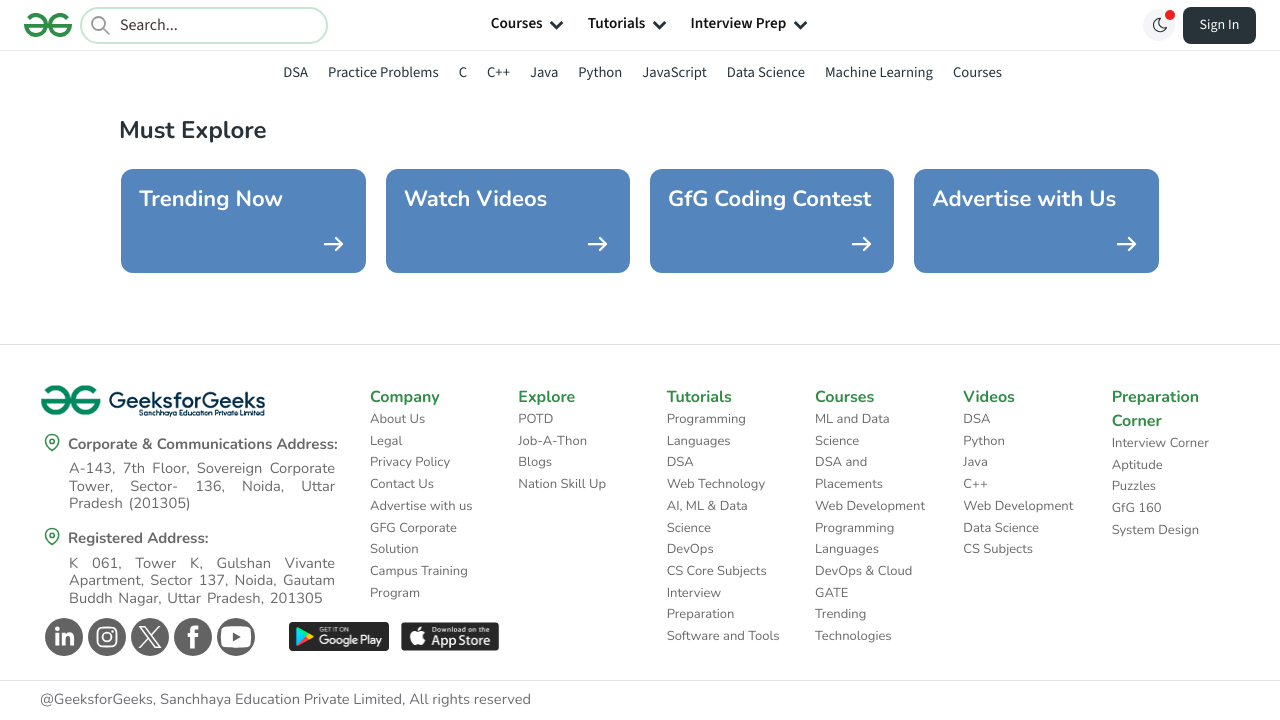

Waited 1000ms for footer to settle
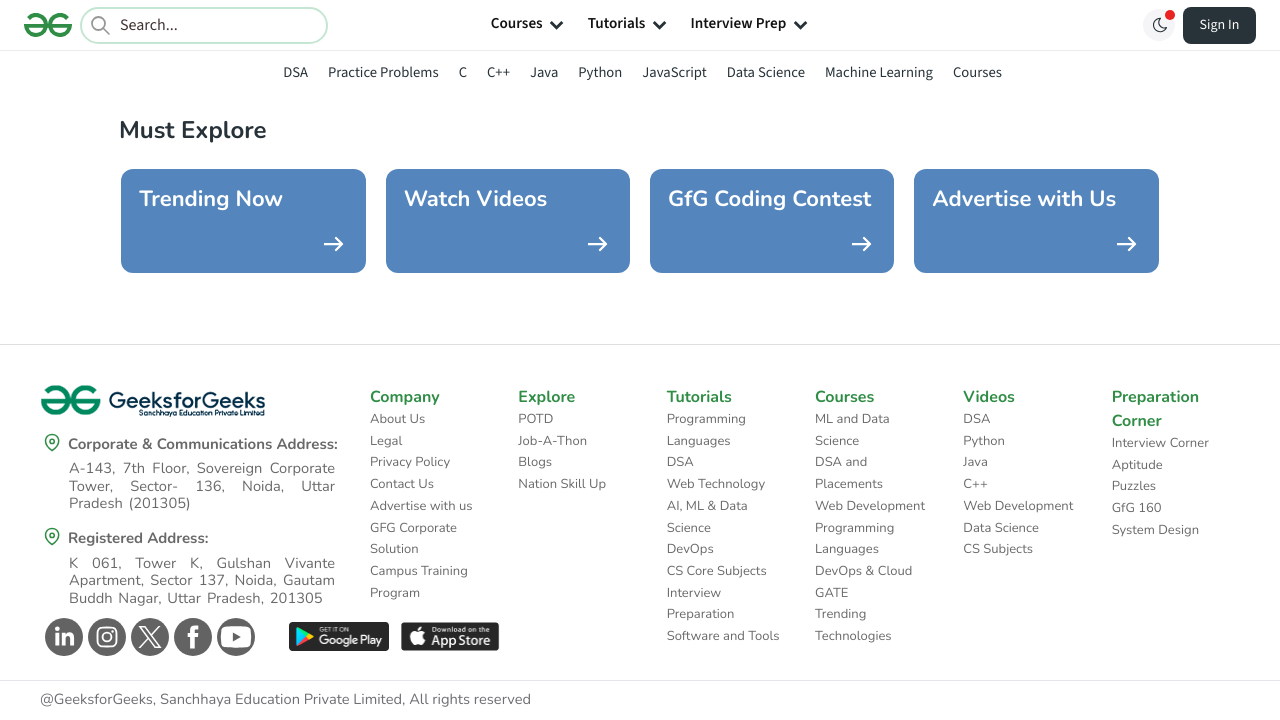

External links in footer became visible
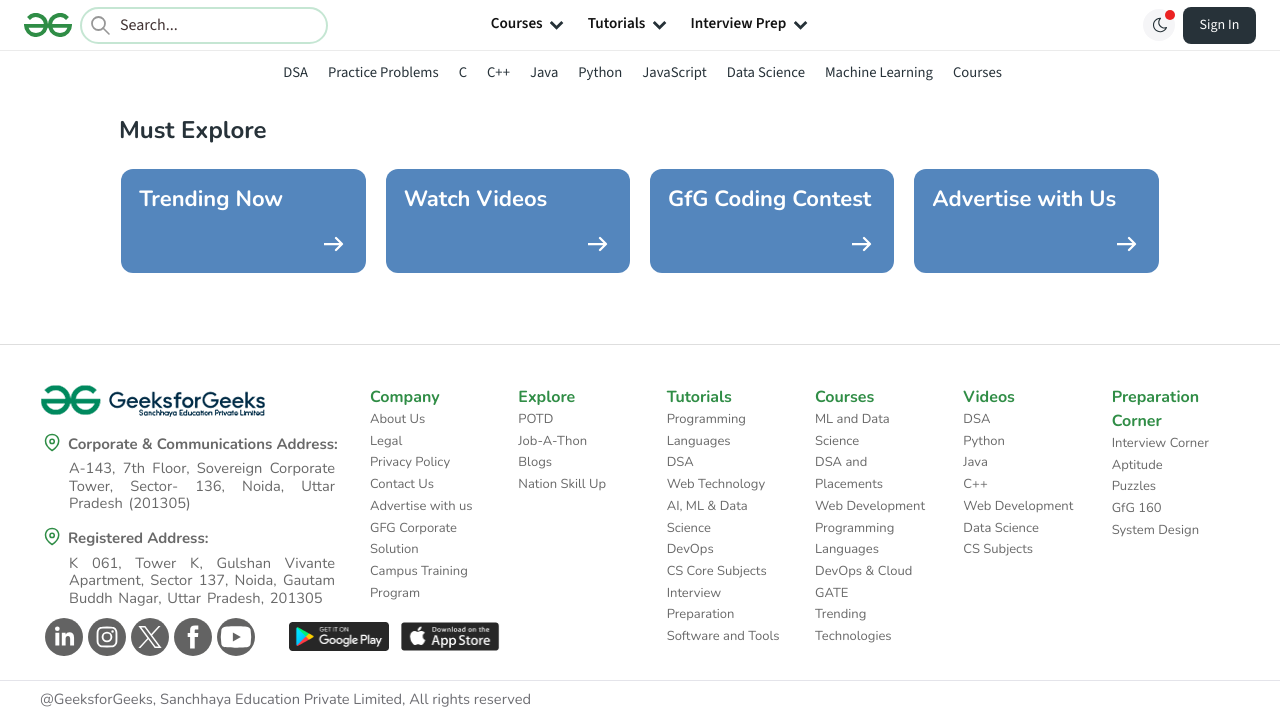

Retrieved all external links from footer branding social container
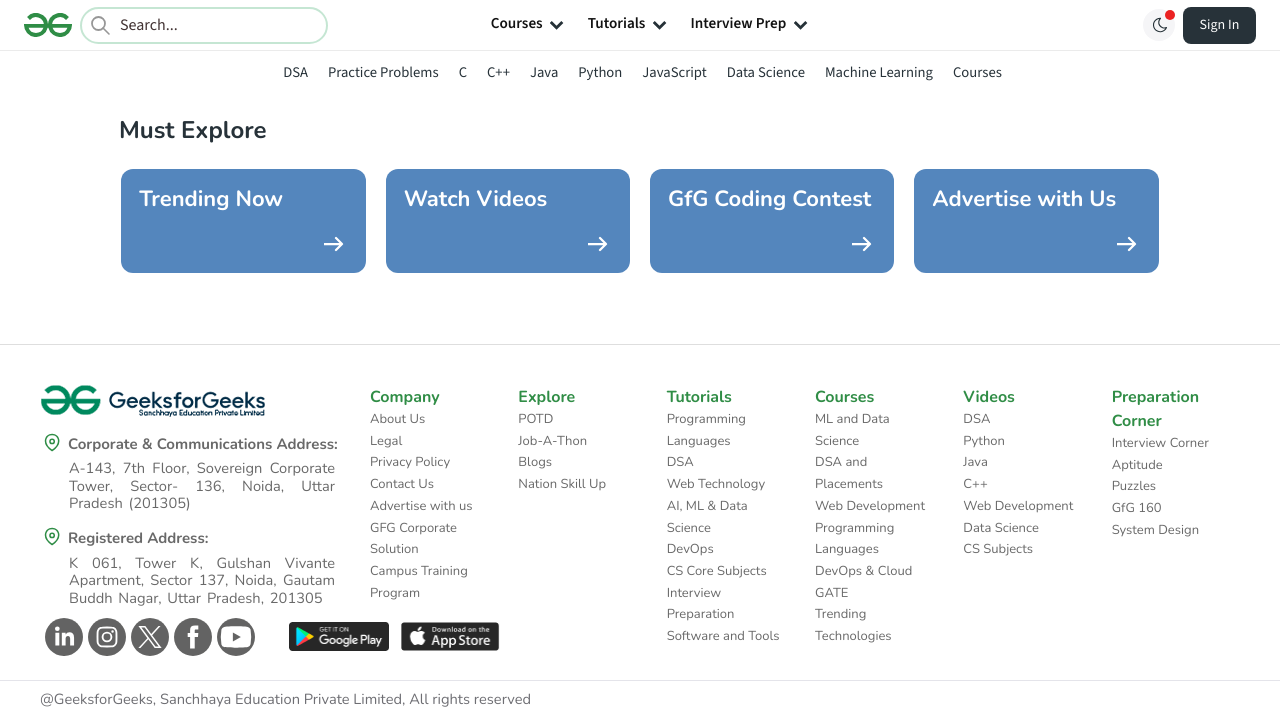

Verified 5 external links exist in footer
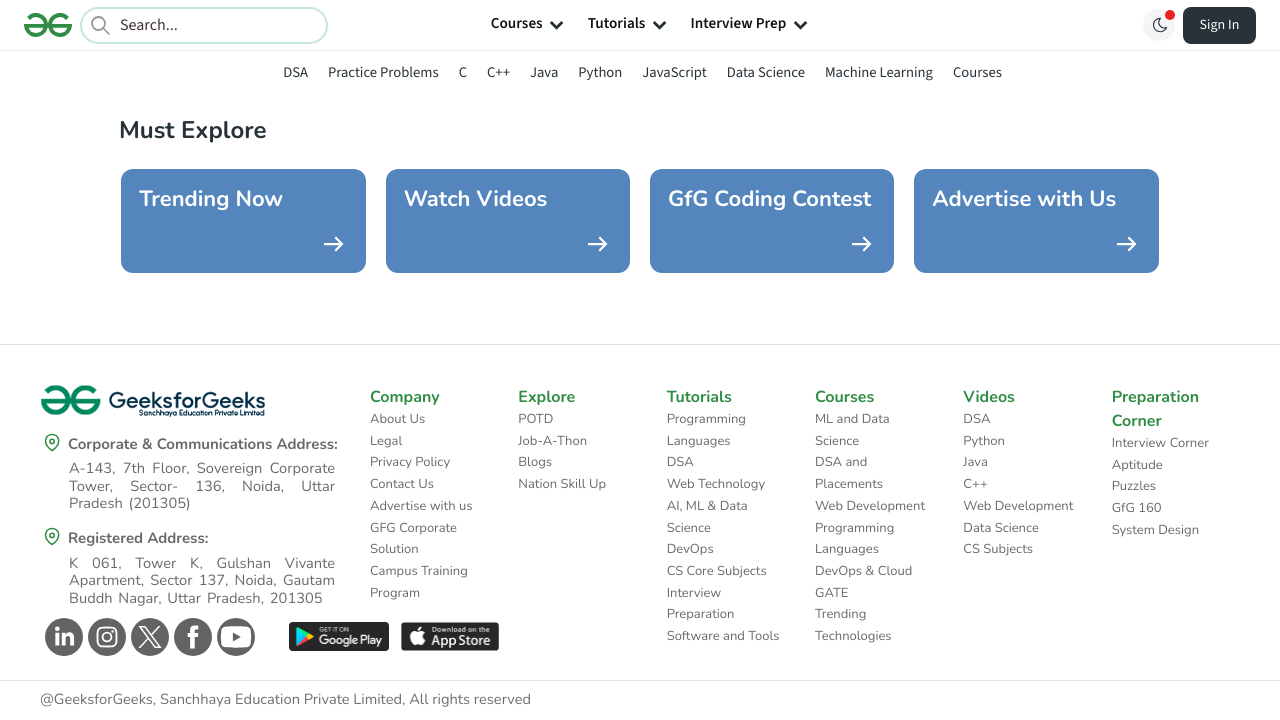

Retrieved href attribute: https://in.linkedin.com/company/geeksforgeeks
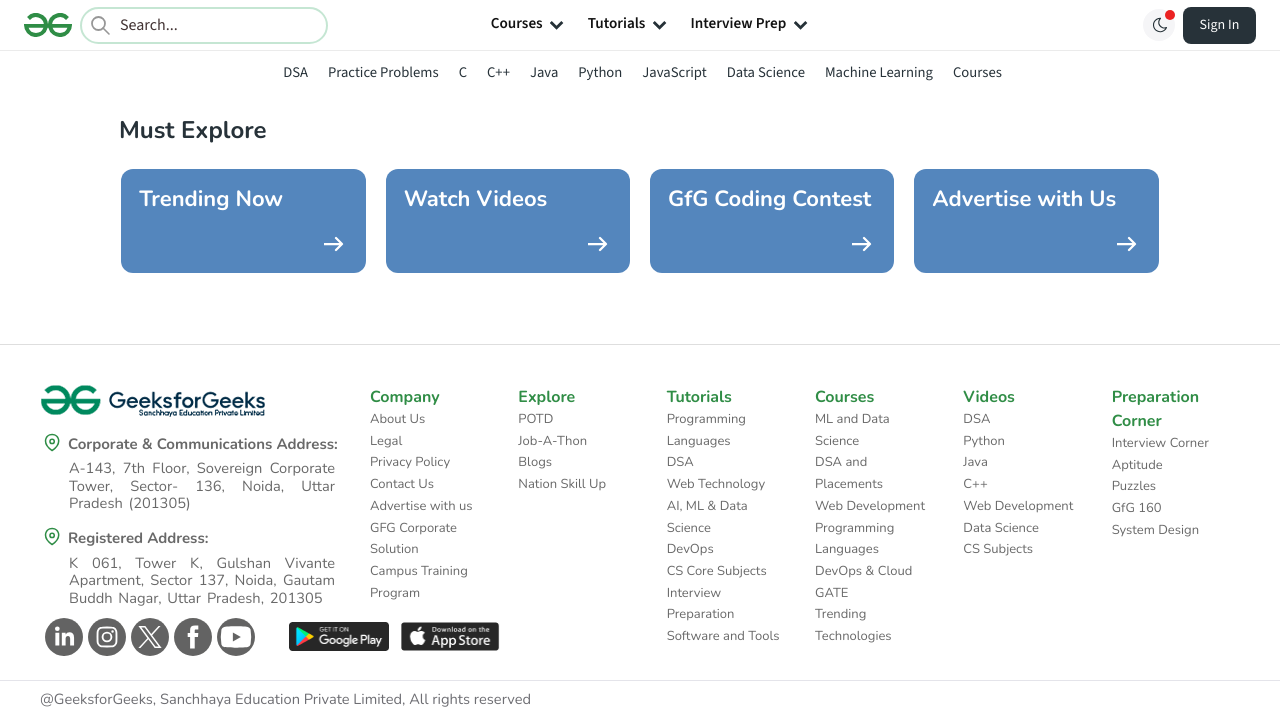

Retrieved target attribute: _blank
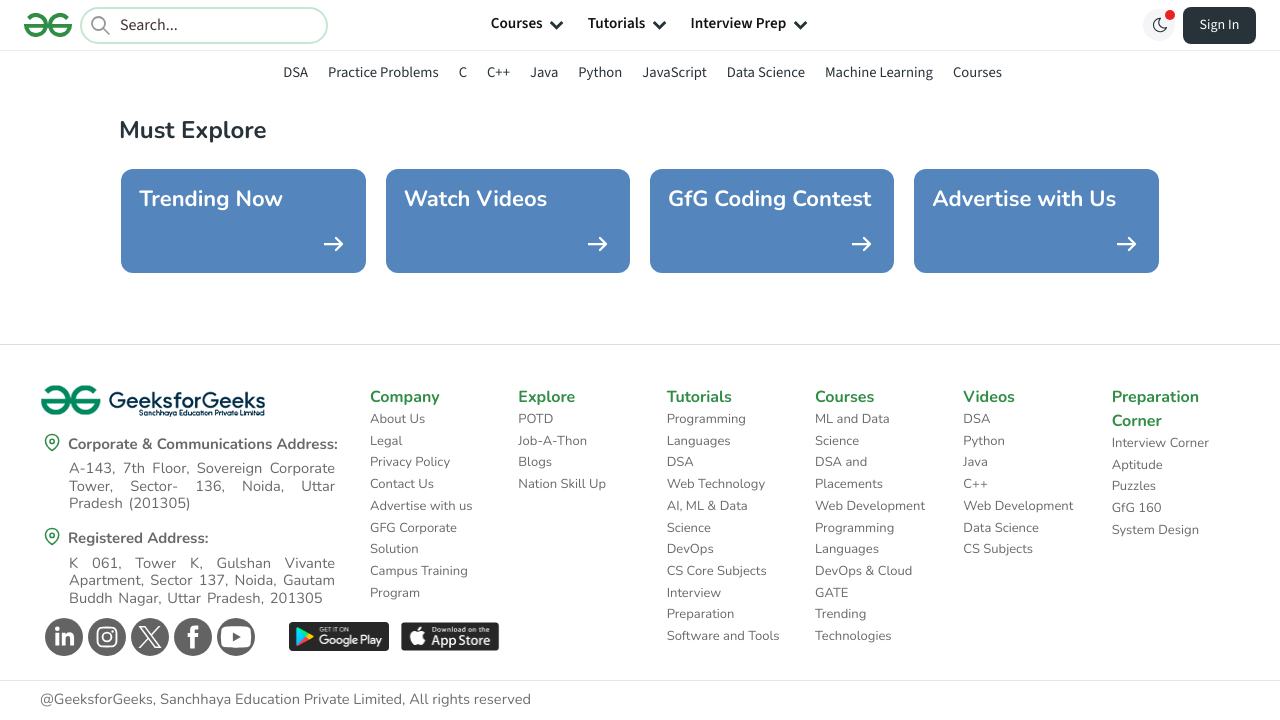

Retrieved rel attribute: noopener noreferrer
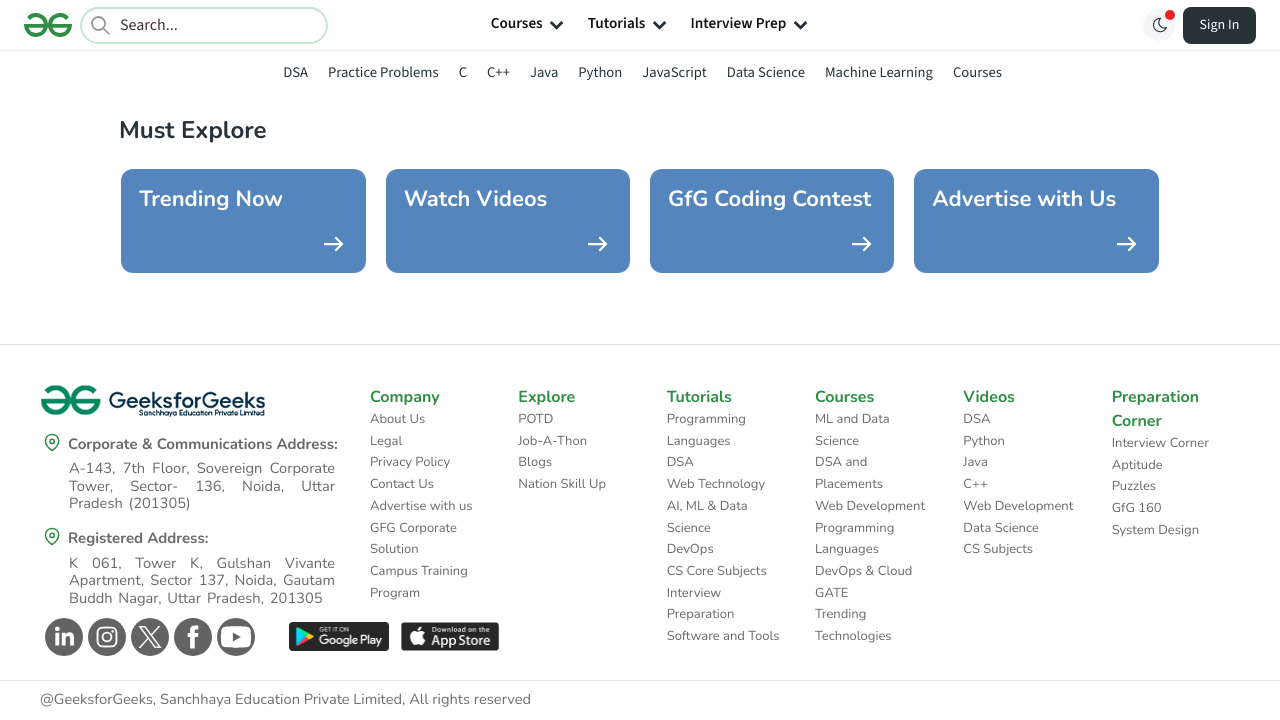

Verified link has href attribute
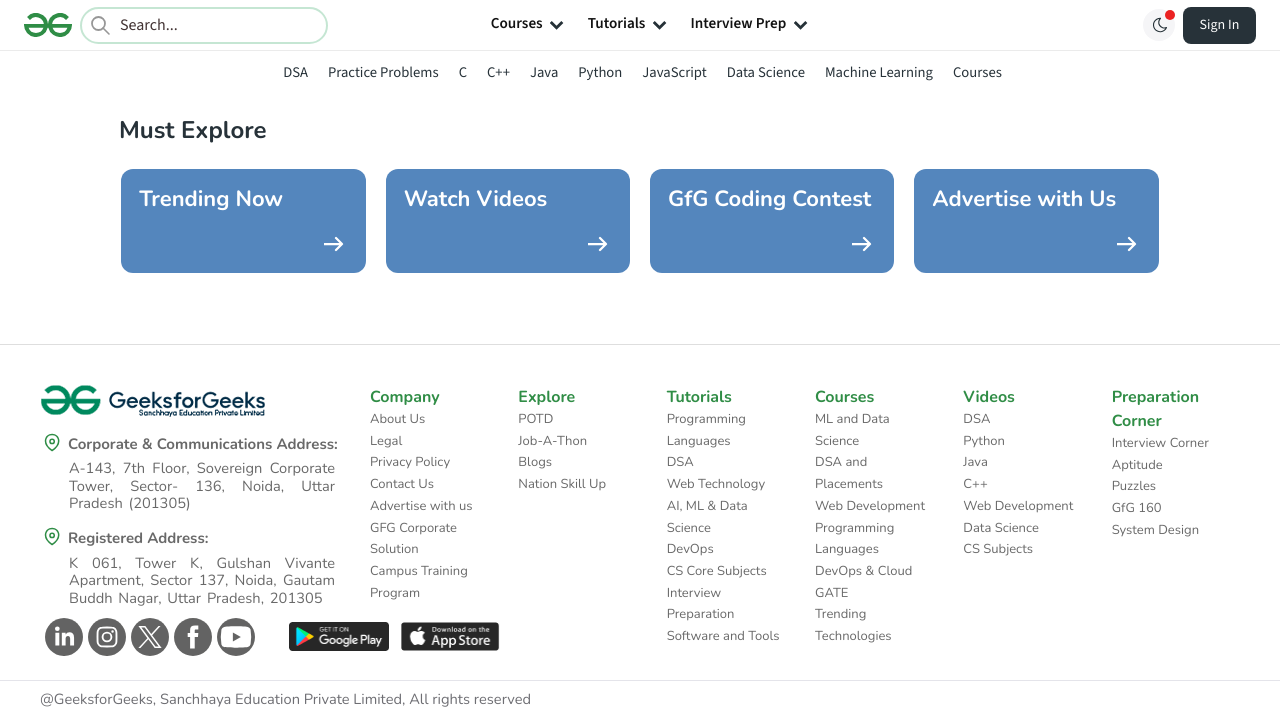

Parsed URI and extracted host: in.linkedin.com
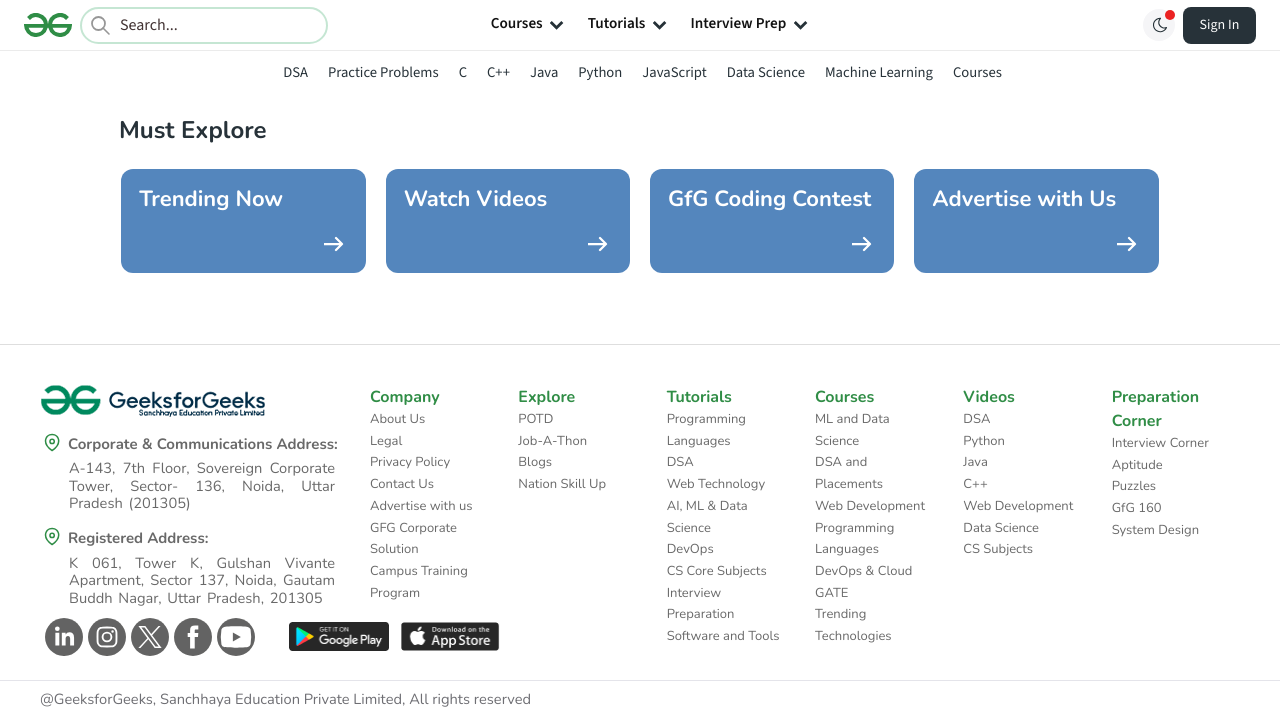

Verified link is external: True
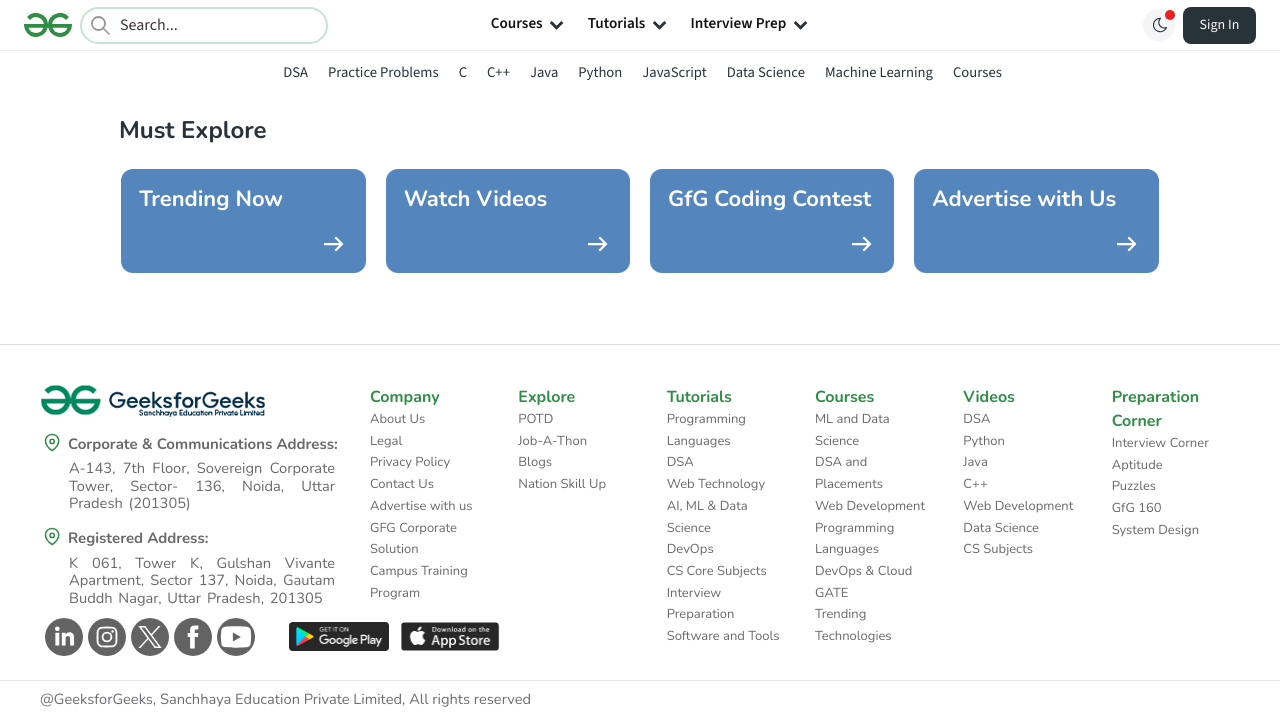

Confirmed link https://in.linkedin.com/company/geeksforgeeks is external
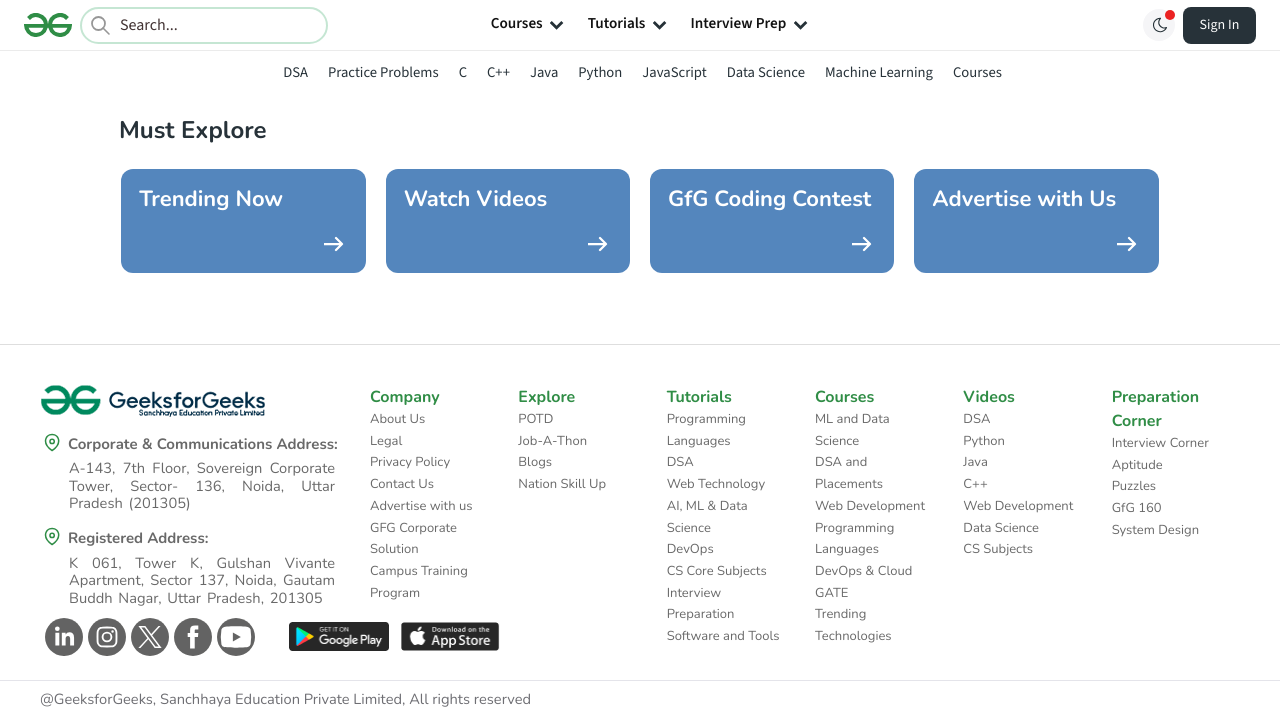

Verified link opens in new tab (target='_blank'): https://in.linkedin.com/company/geeksforgeeks
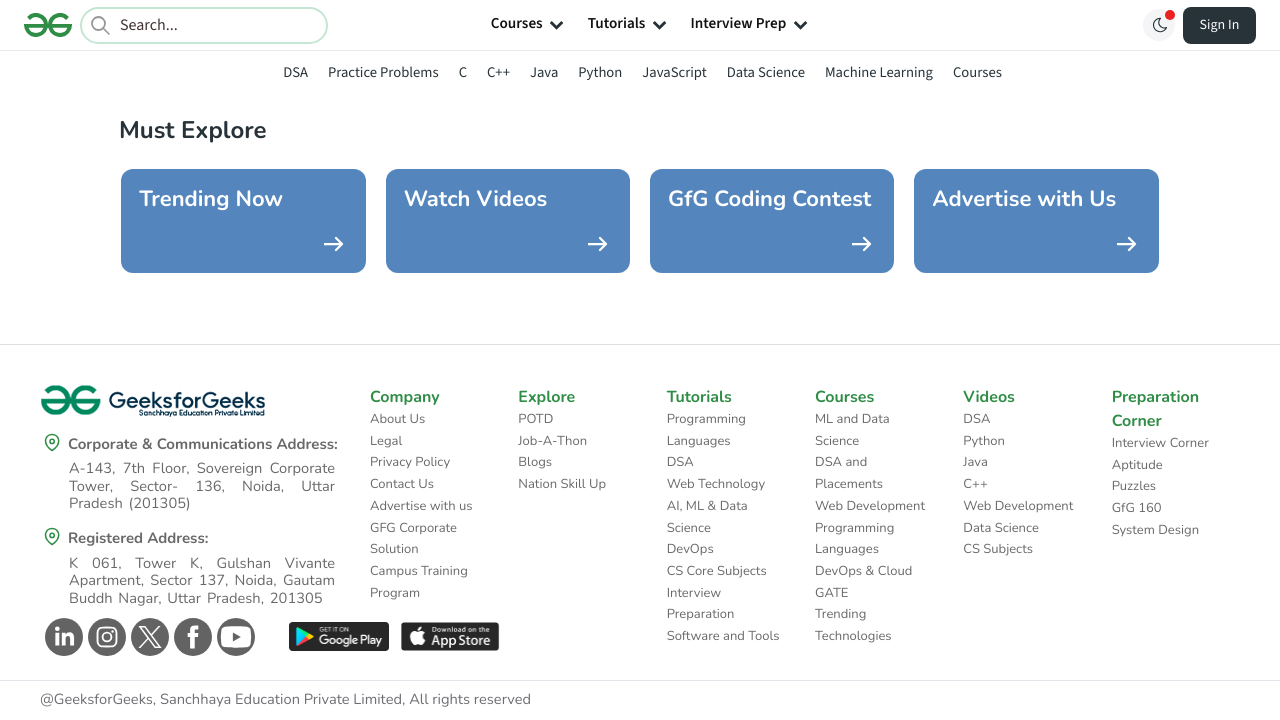

Verified link has rel attribute: https://in.linkedin.com/company/geeksforgeeks
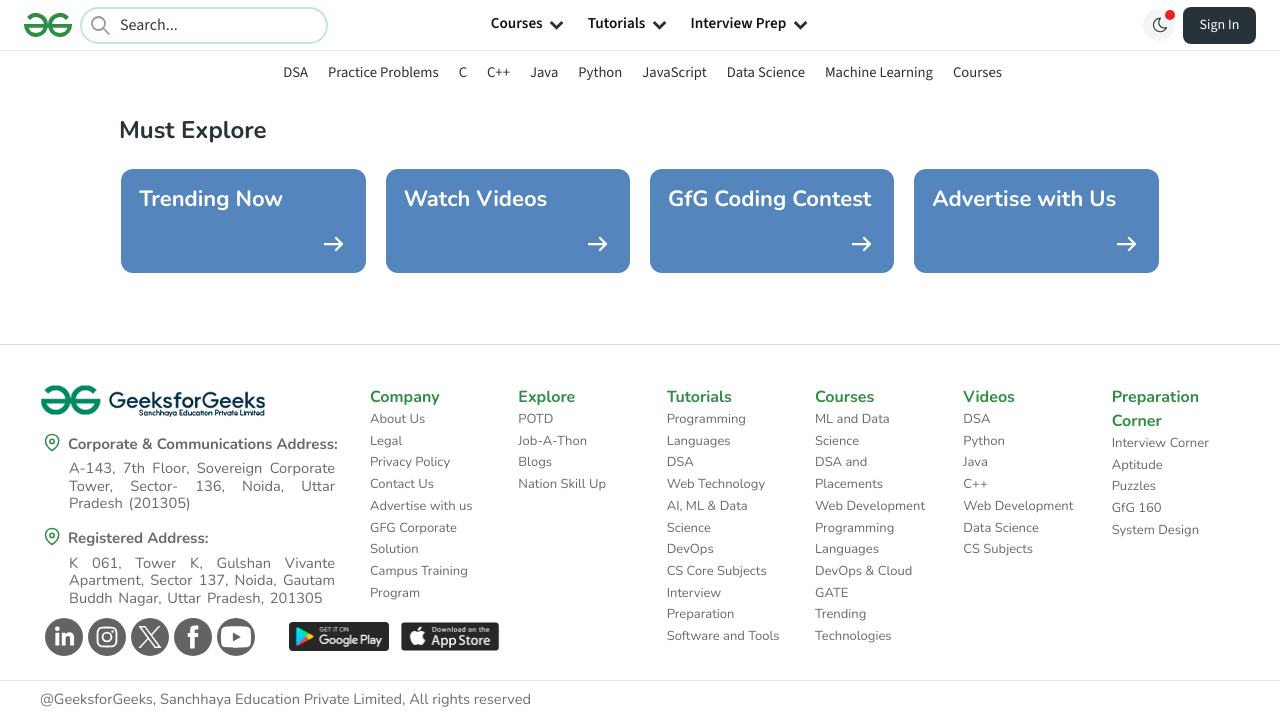

Verified link has correct security rel attributes (noopener, noreferrer): https://in.linkedin.com/company/geeksforgeeks
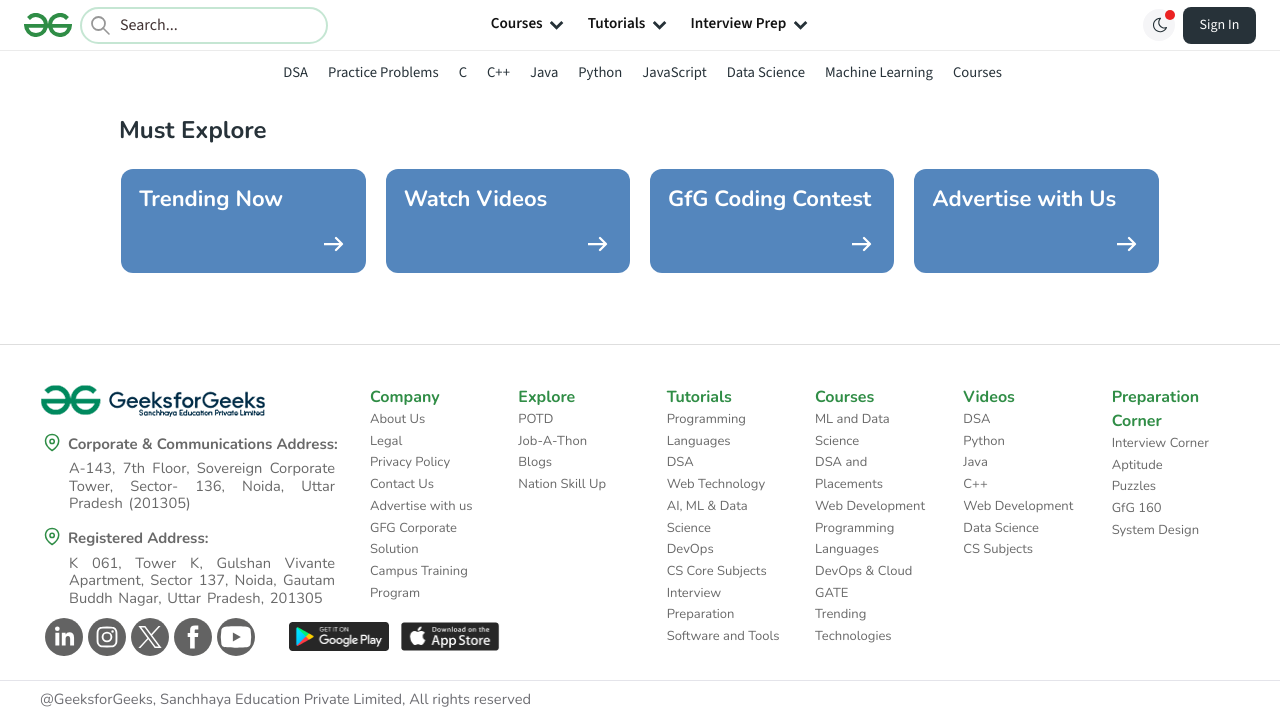

Retrieved href attribute: https://www.instagram.com/geeks_for_geeks/
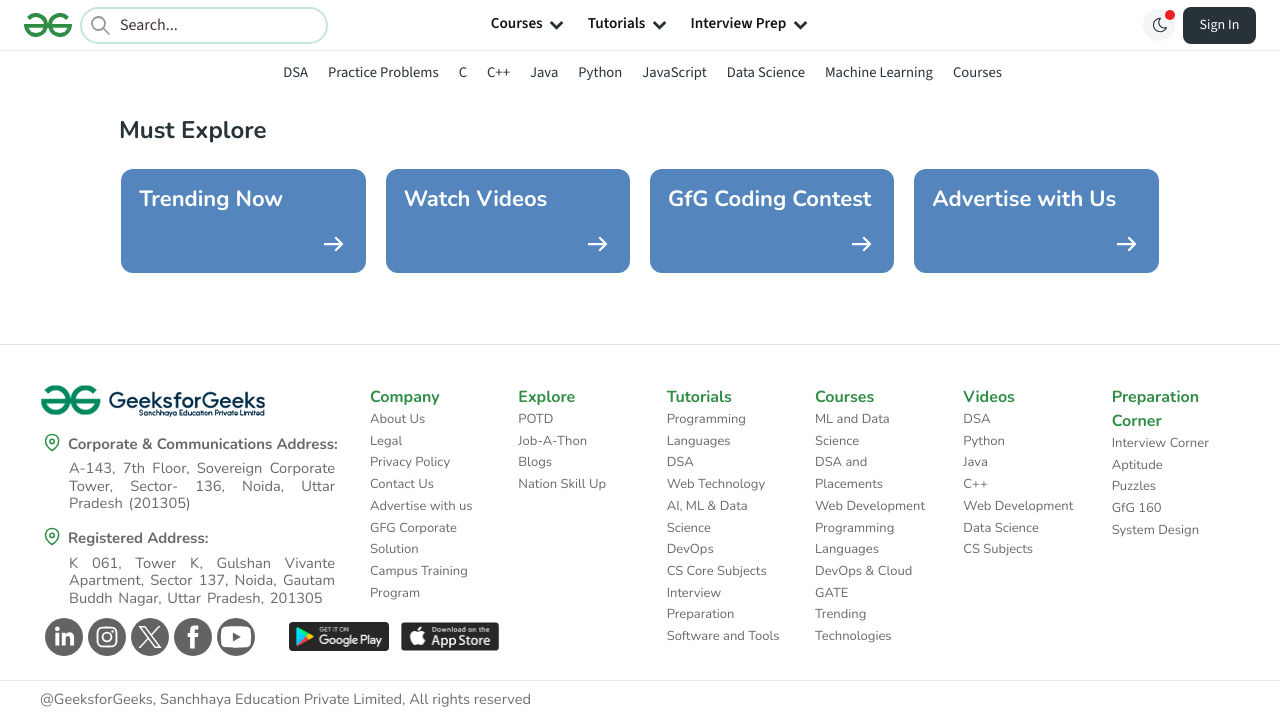

Retrieved target attribute: _blank
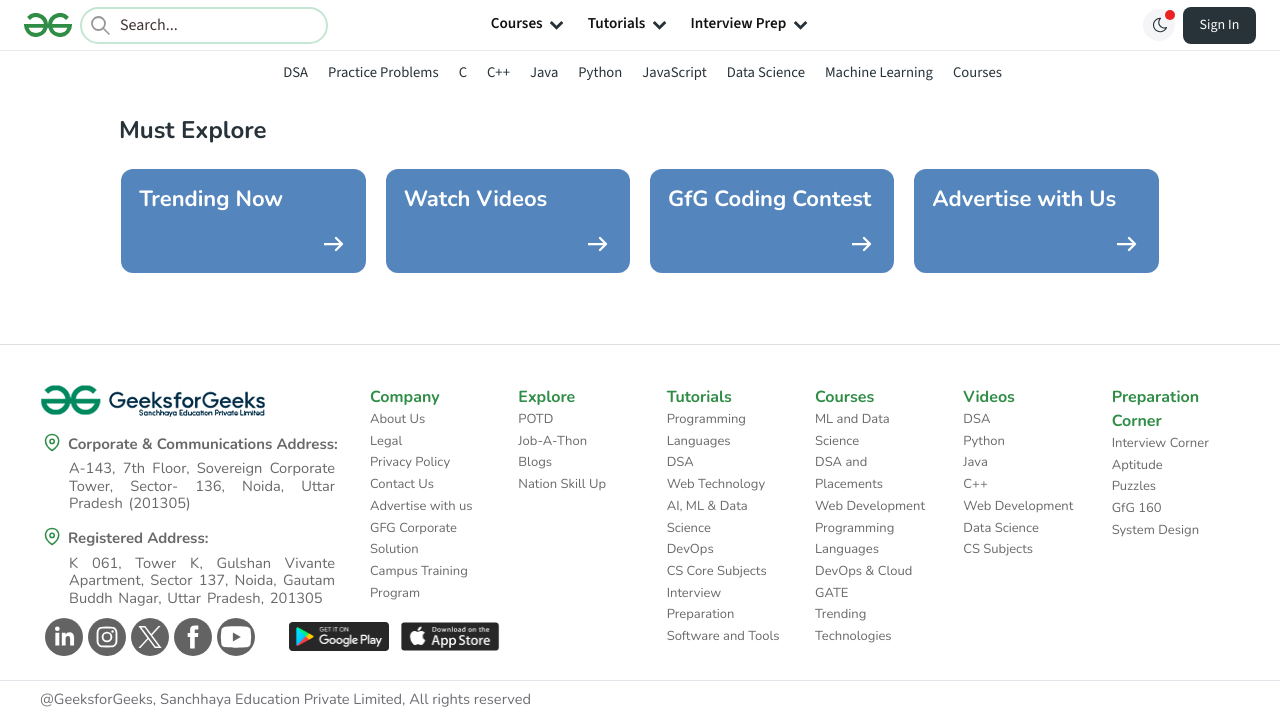

Retrieved rel attribute: noopener noreferrer
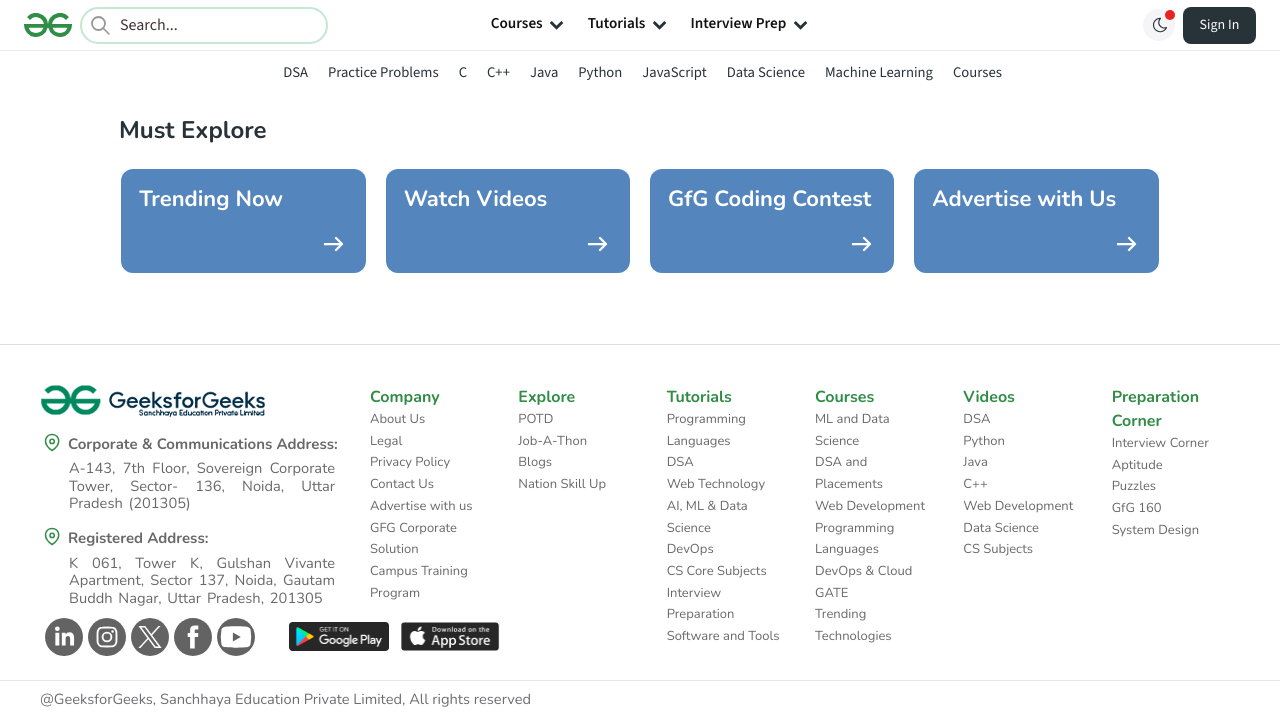

Verified link has href attribute
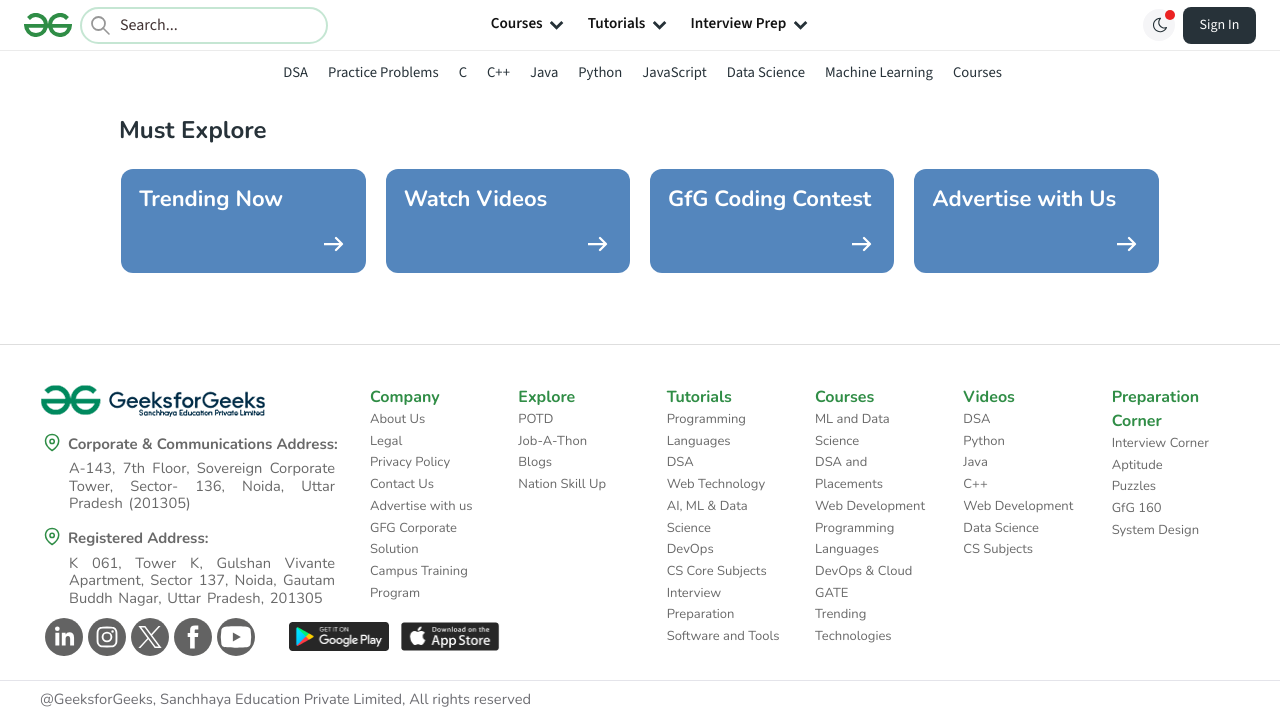

Parsed URI and extracted host: www.instagram.com
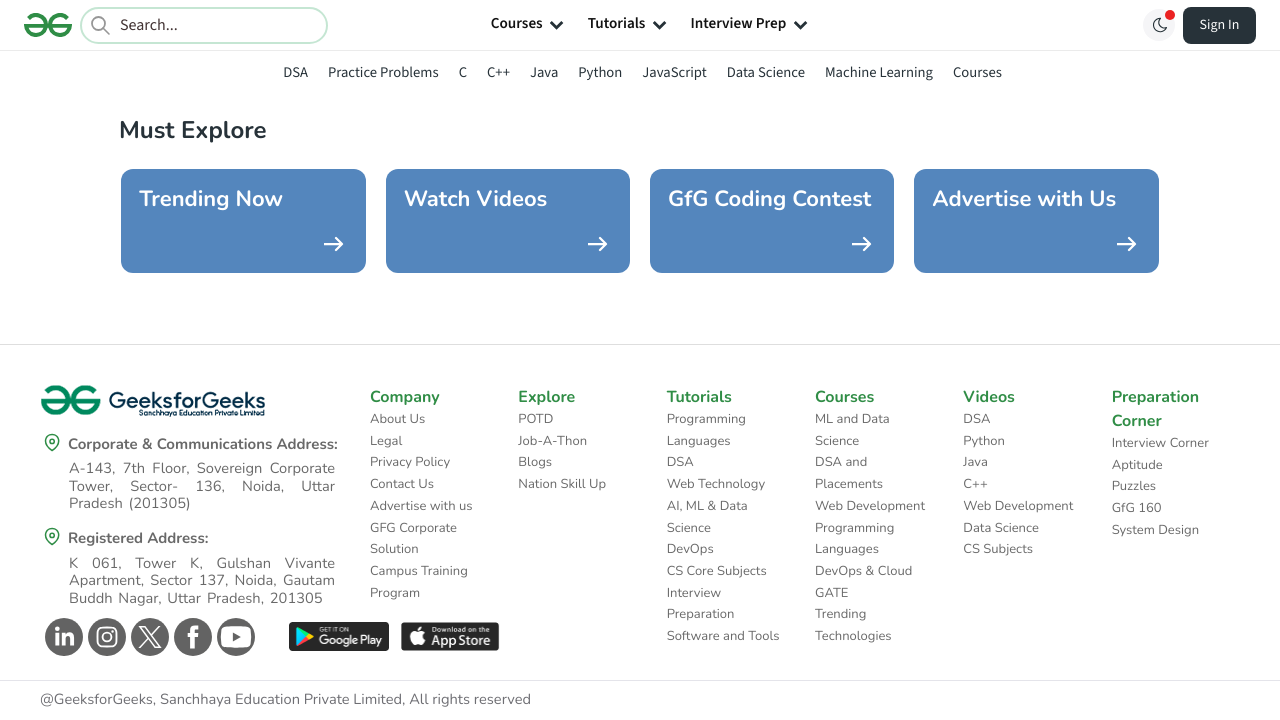

Verified link is external: True
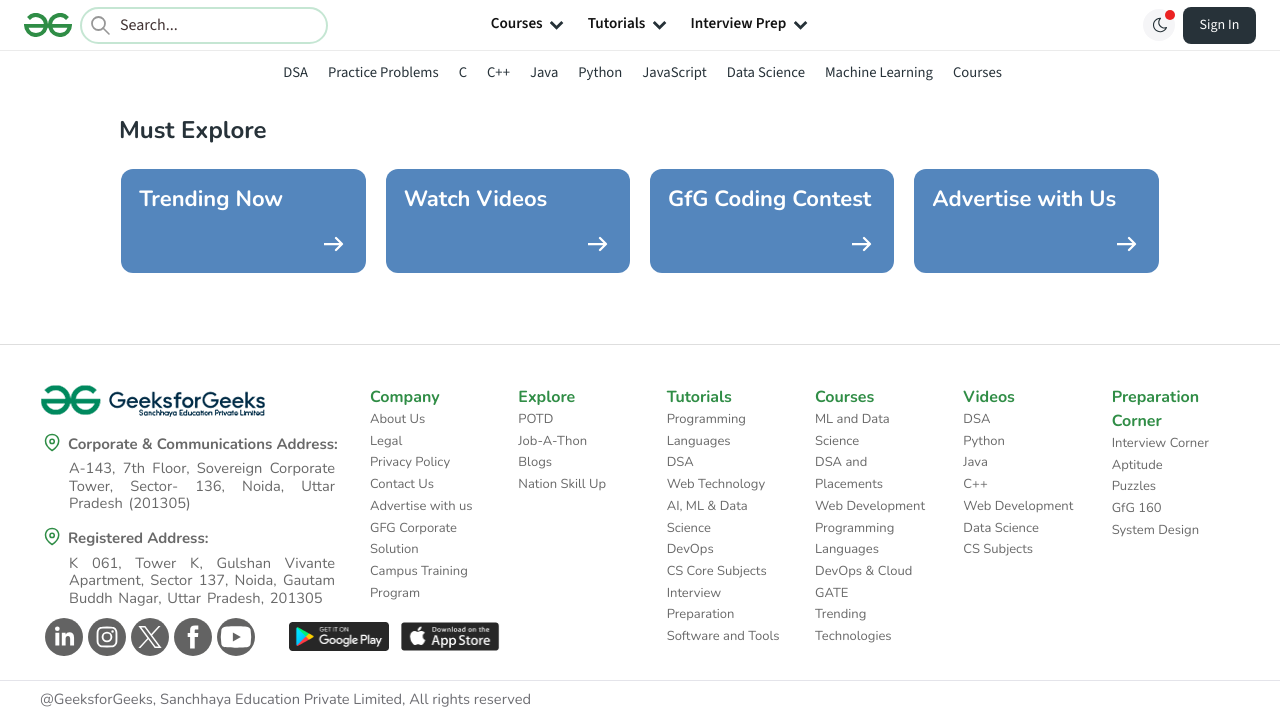

Confirmed link https://www.instagram.com/geeks_for_geeks/ is external
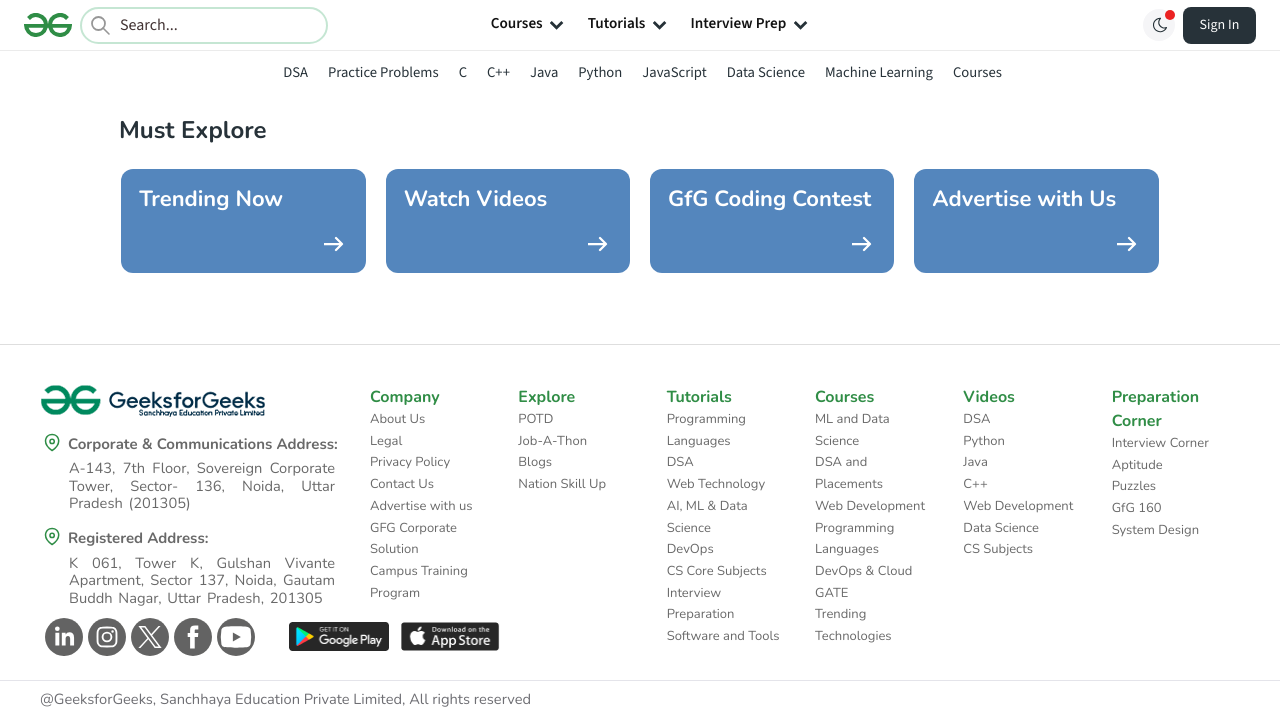

Verified link opens in new tab (target='_blank'): https://www.instagram.com/geeks_for_geeks/
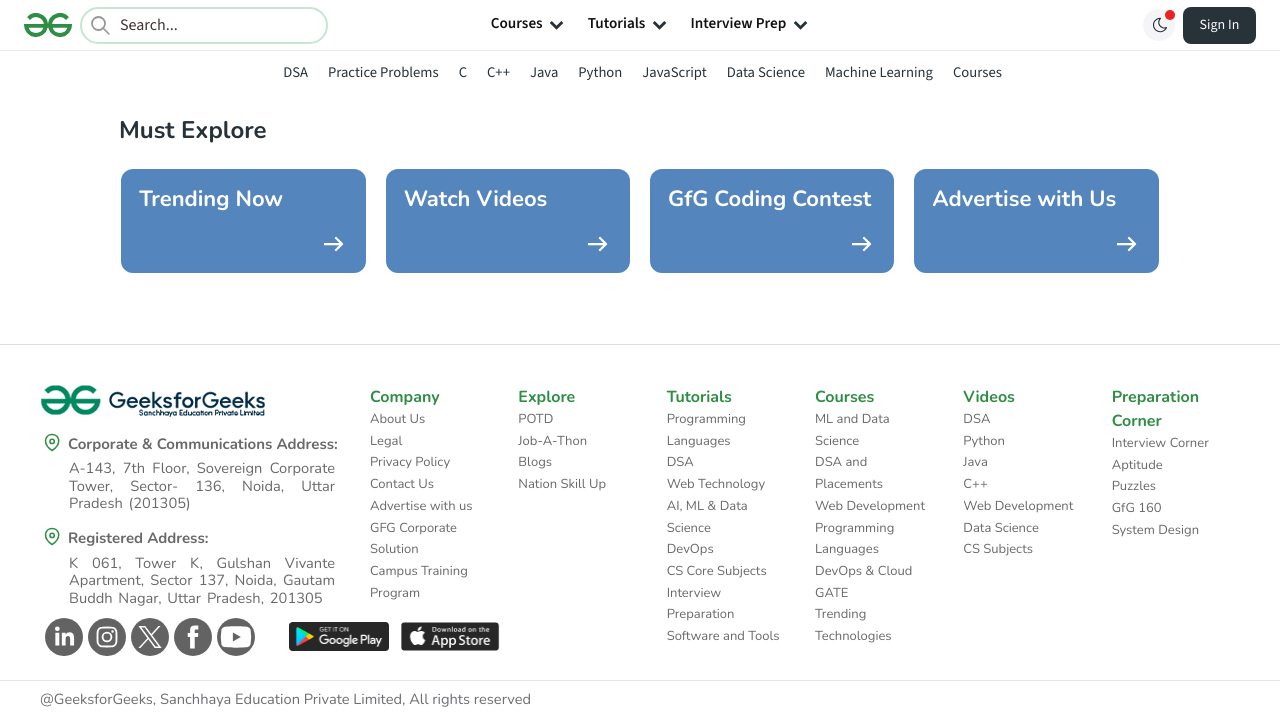

Verified link has rel attribute: https://www.instagram.com/geeks_for_geeks/
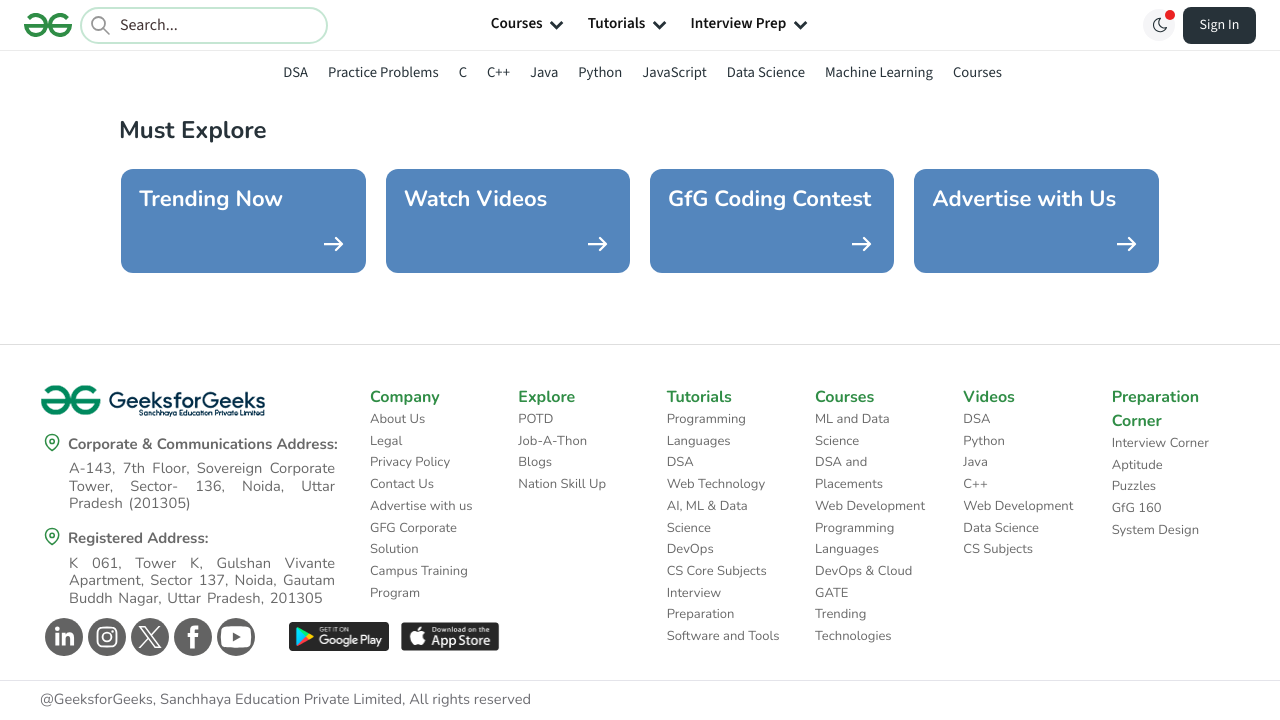

Verified link has correct security rel attributes (noopener, noreferrer): https://www.instagram.com/geeks_for_geeks/
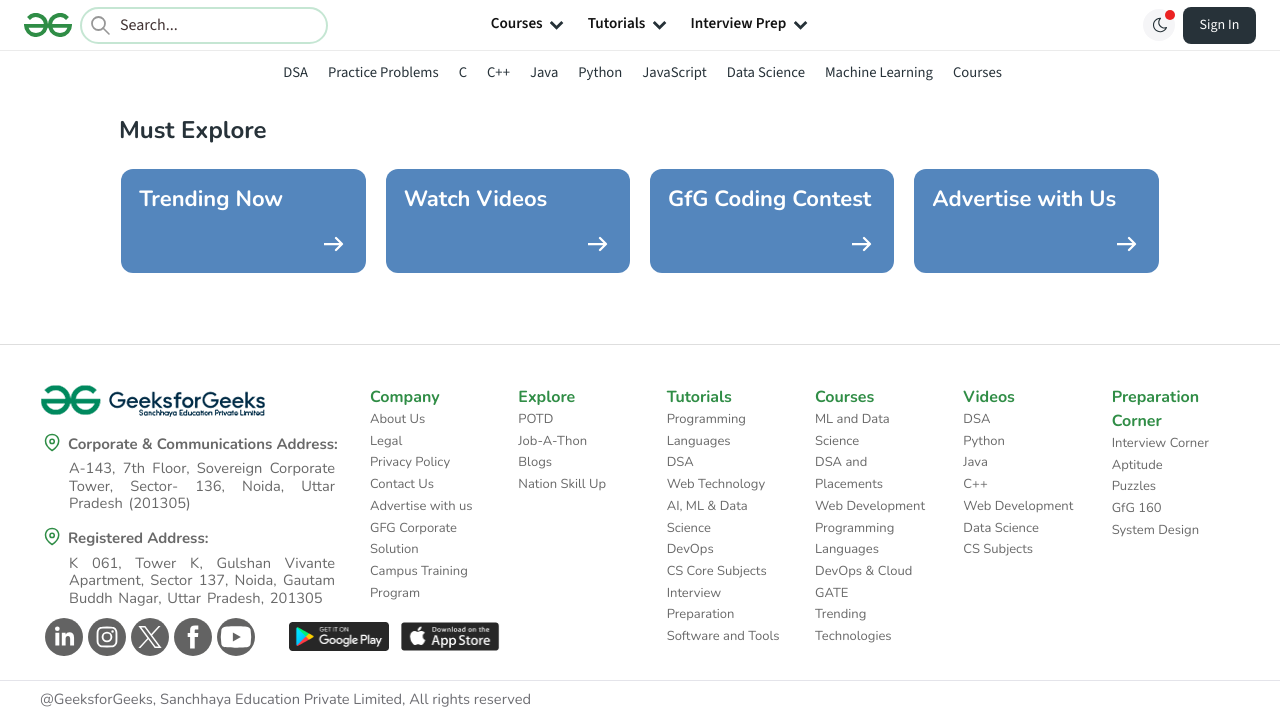

Retrieved href attribute: https://twitter.com/geeksforgeeks
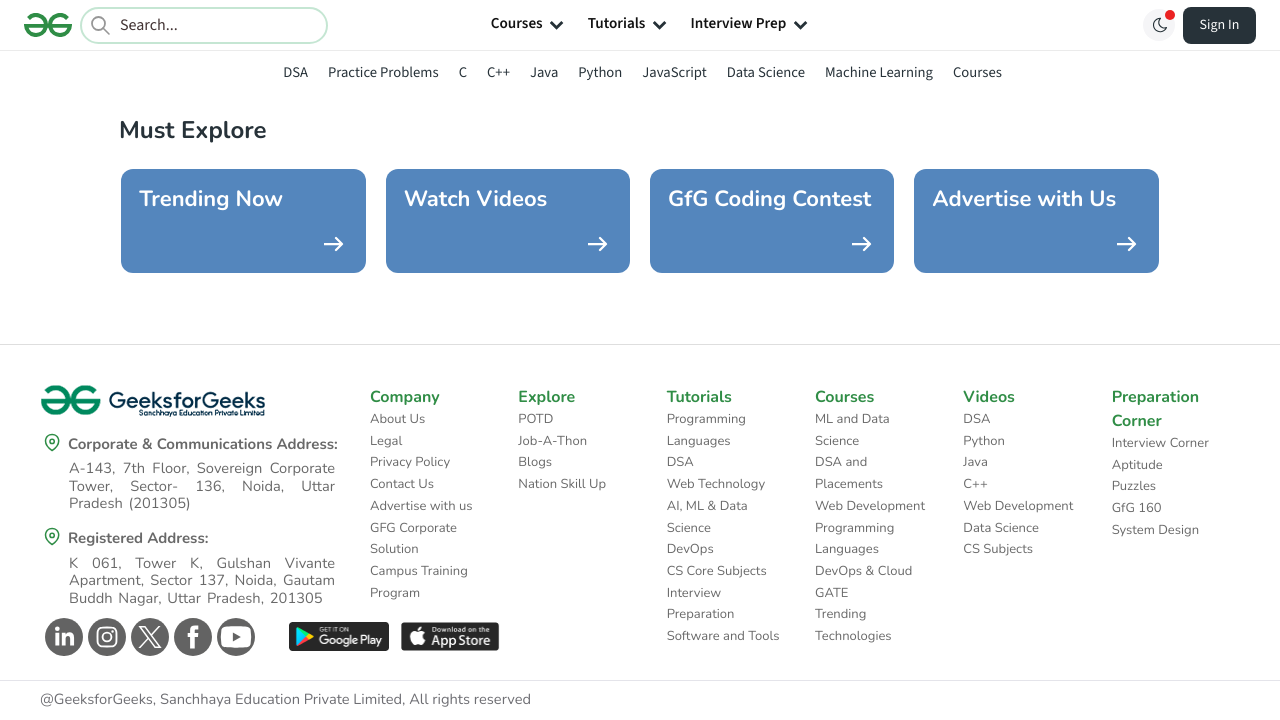

Retrieved target attribute: _blank
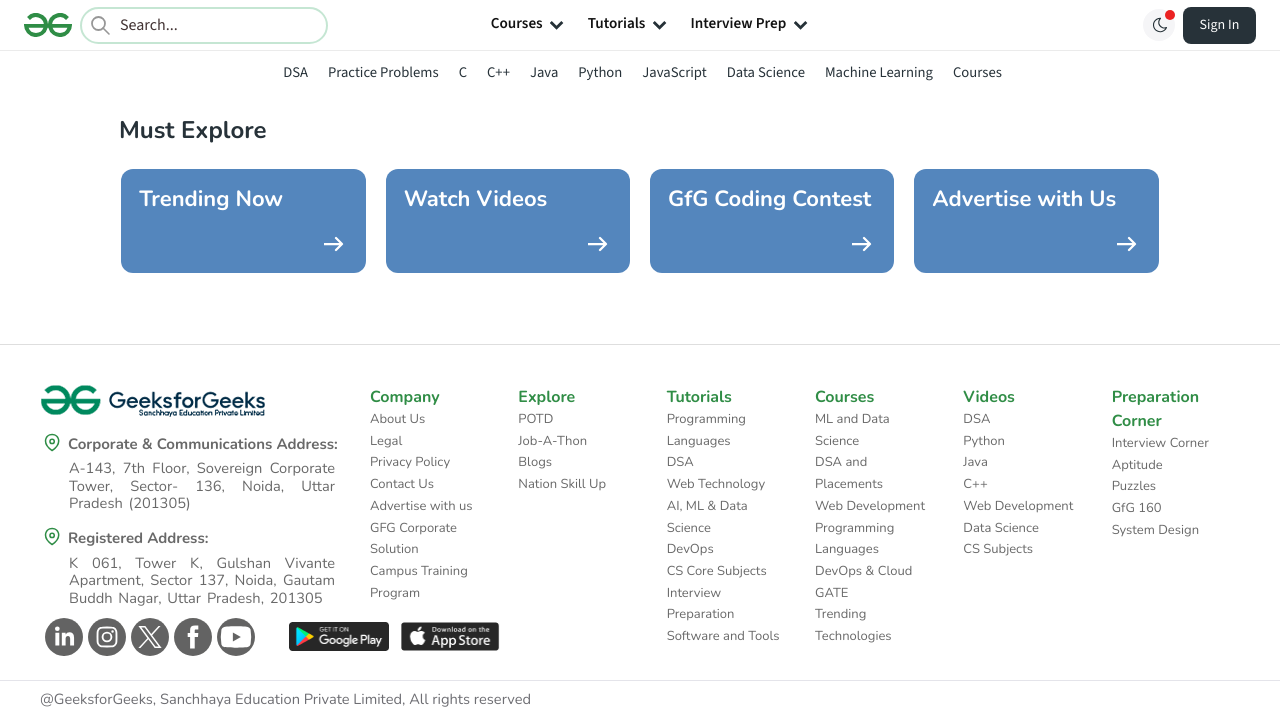

Retrieved rel attribute: noopener noreferrer
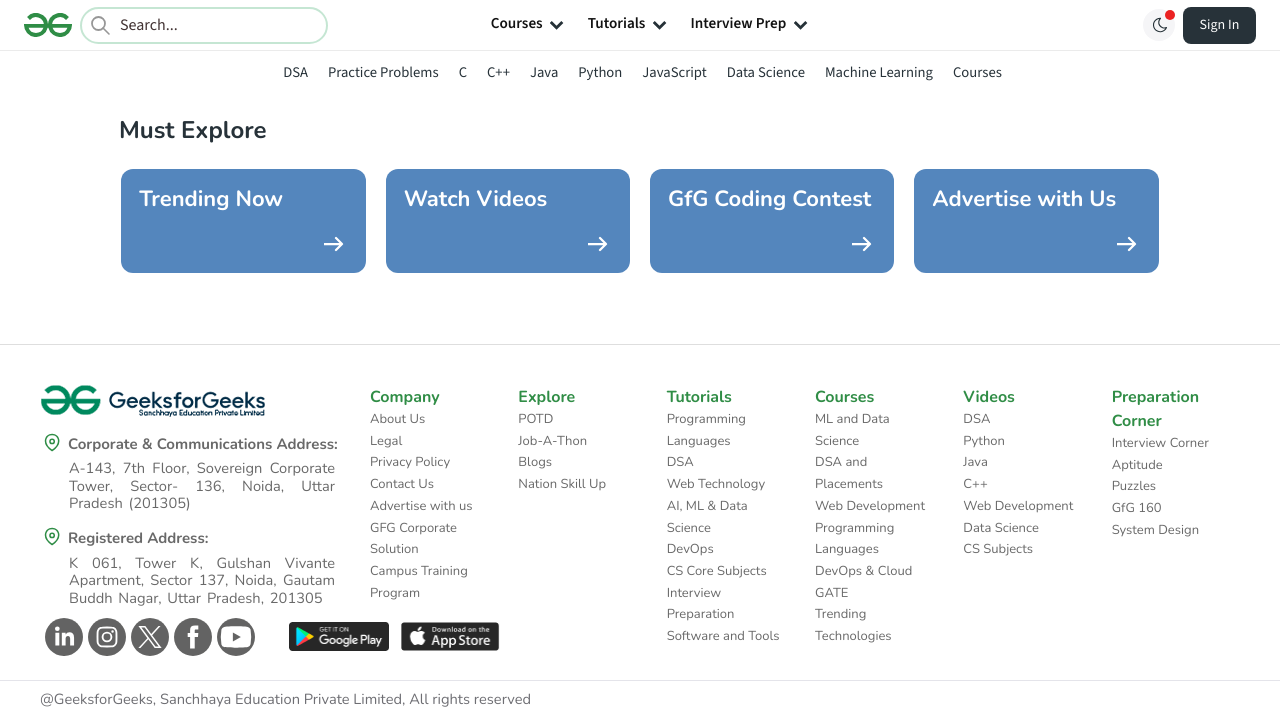

Verified link has href attribute
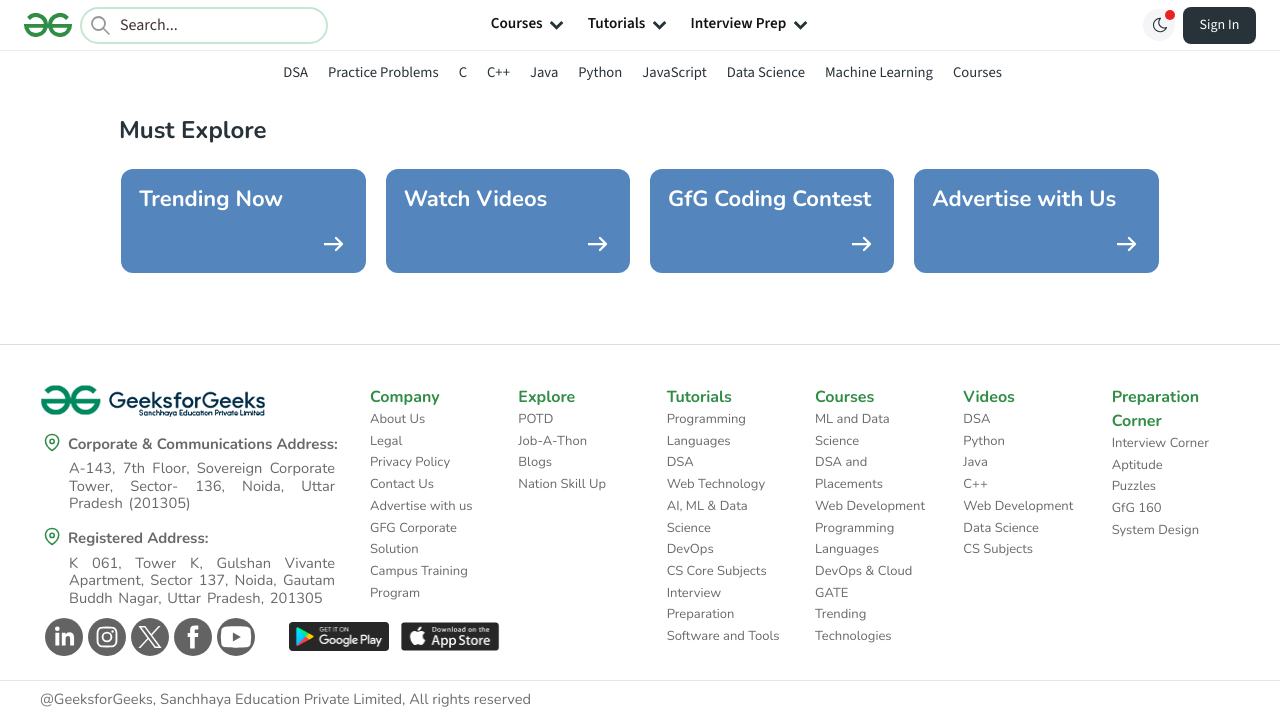

Parsed URI and extracted host: twitter.com
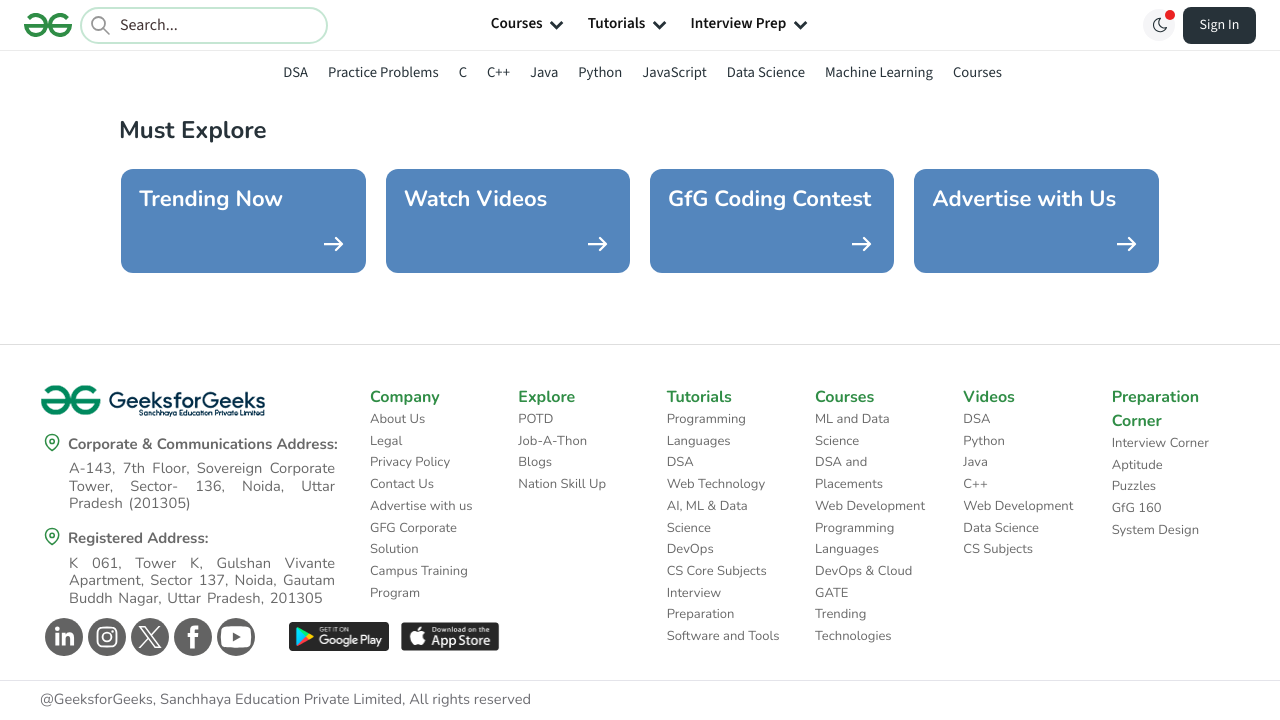

Verified link is external: True
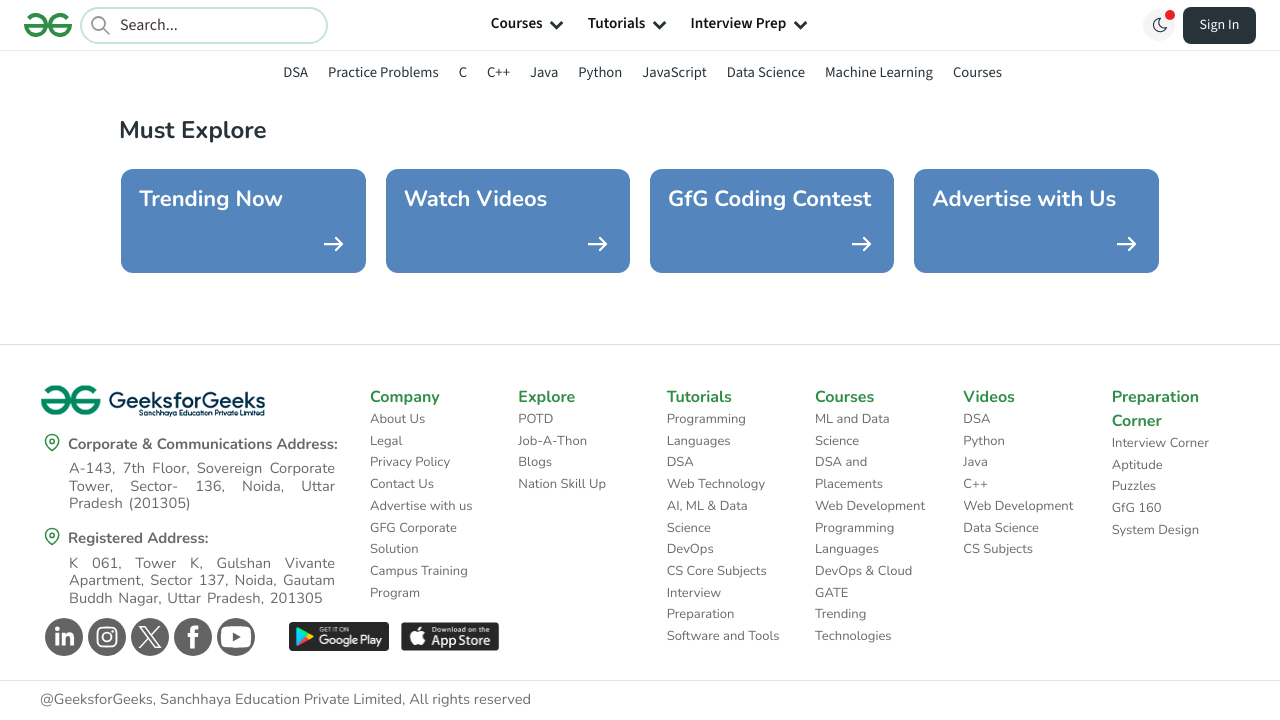

Confirmed link https://twitter.com/geeksforgeeks is external
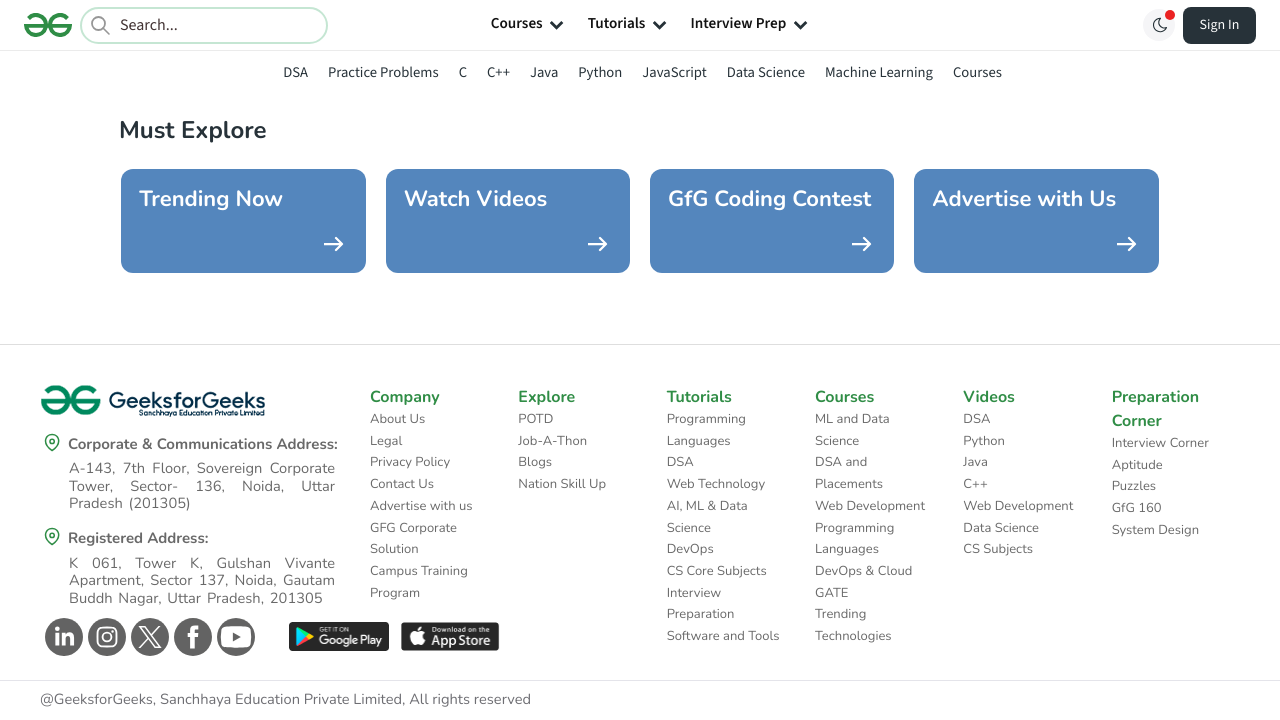

Verified link opens in new tab (target='_blank'): https://twitter.com/geeksforgeeks
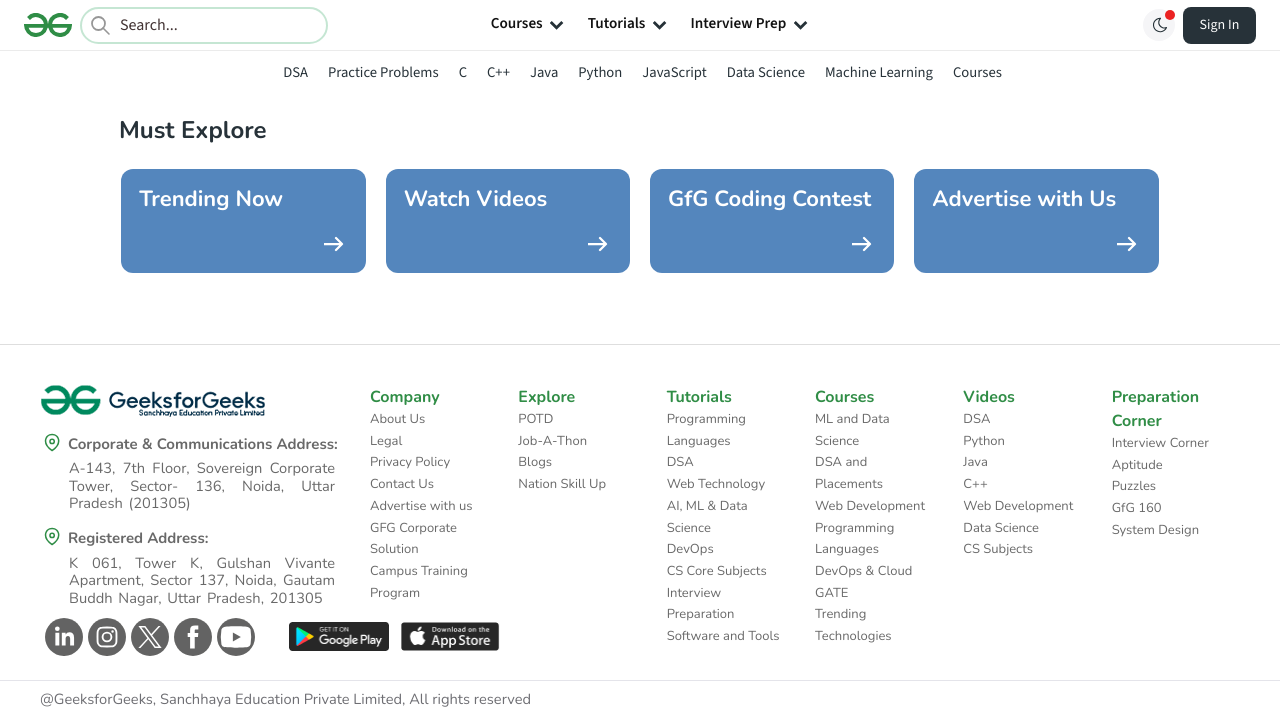

Verified link has rel attribute: https://twitter.com/geeksforgeeks
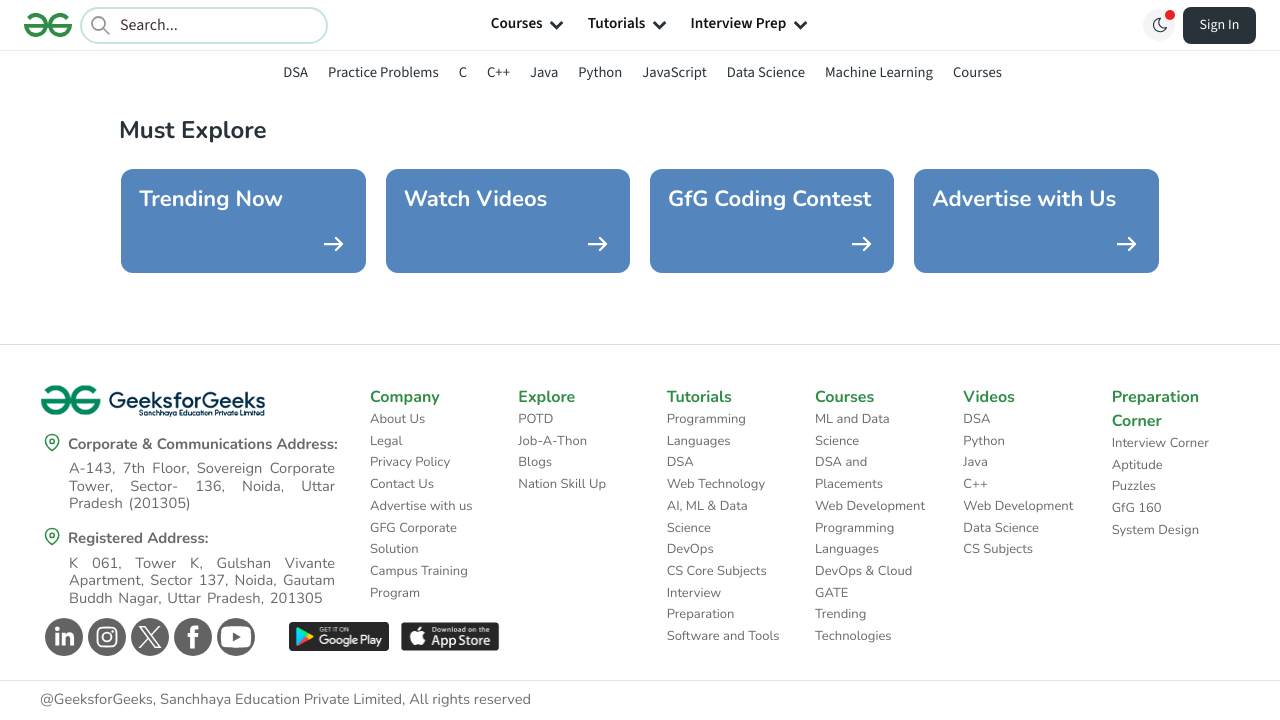

Verified link has correct security rel attributes (noopener, noreferrer): https://twitter.com/geeksforgeeks
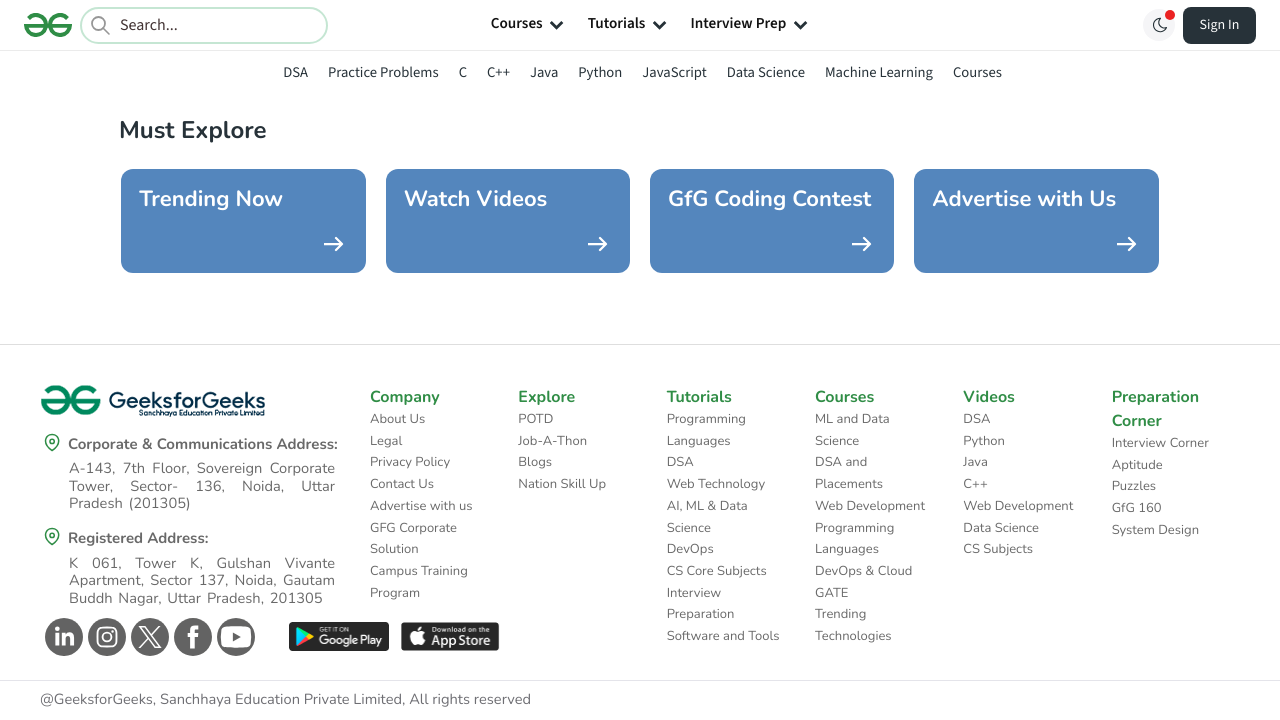

Retrieved href attribute: https://www.facebook.com/geeksforgeeks.org/
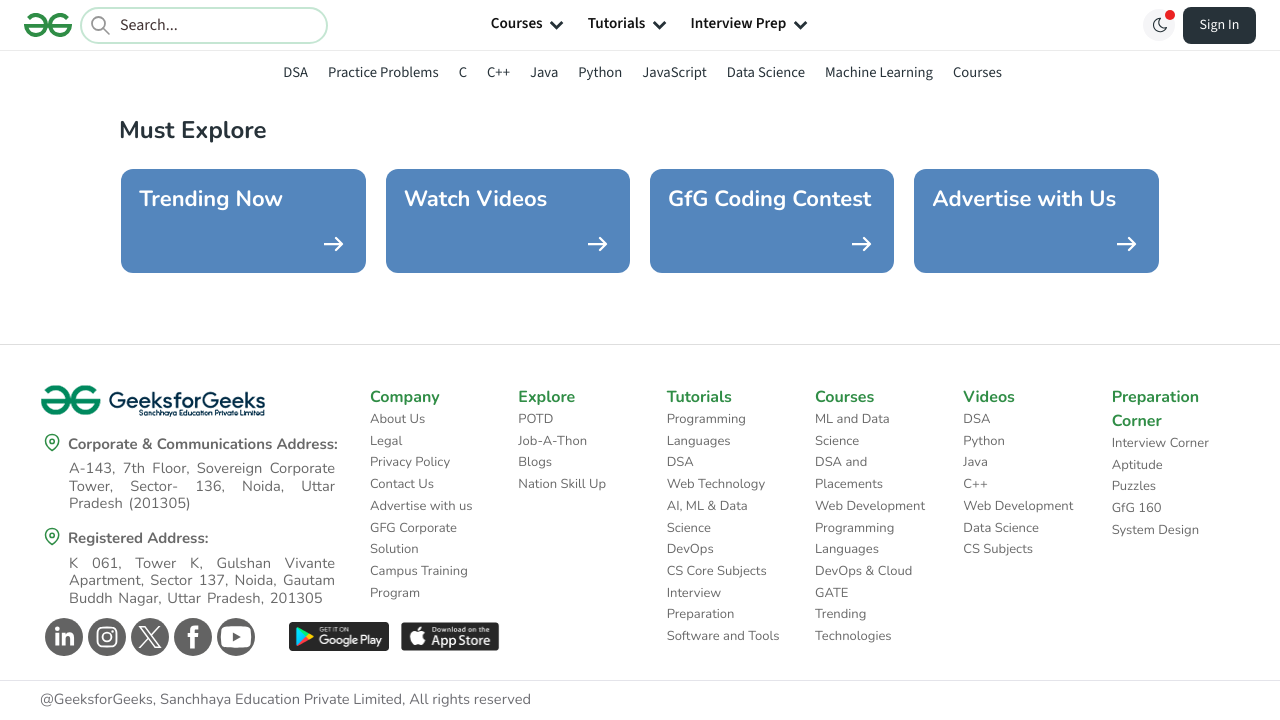

Retrieved target attribute: _blank
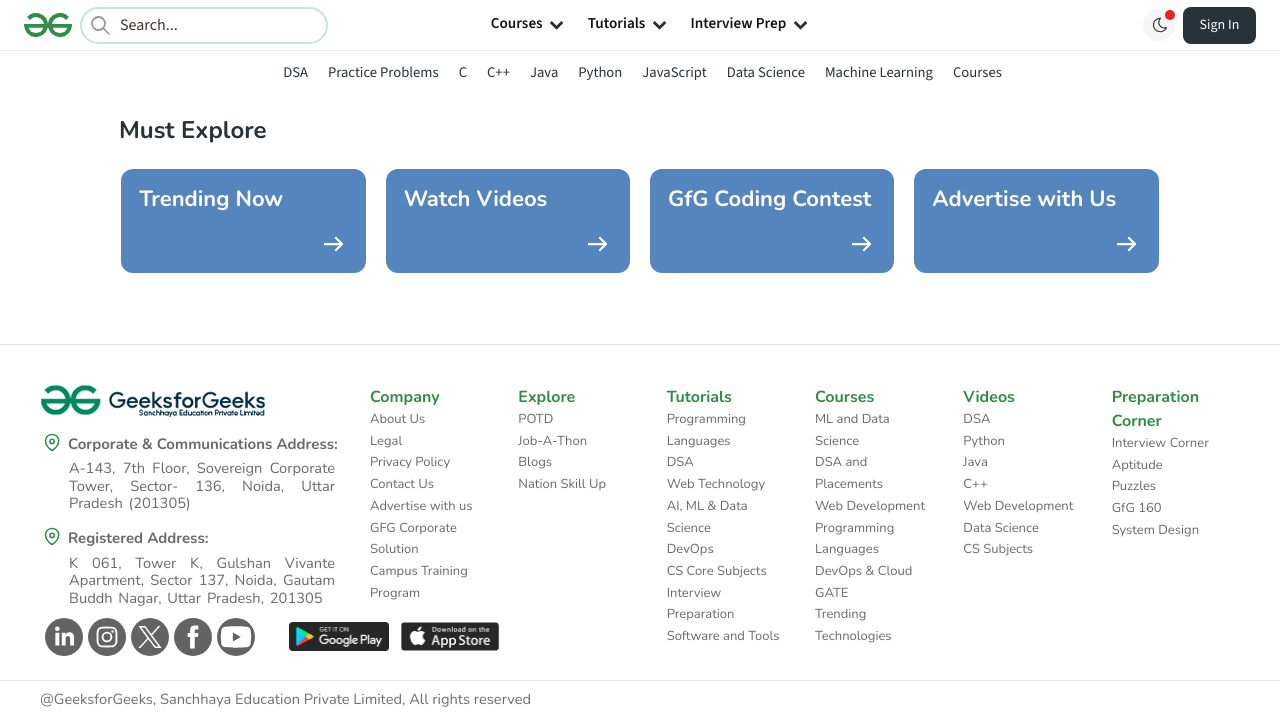

Retrieved rel attribute: noopener noreferrer
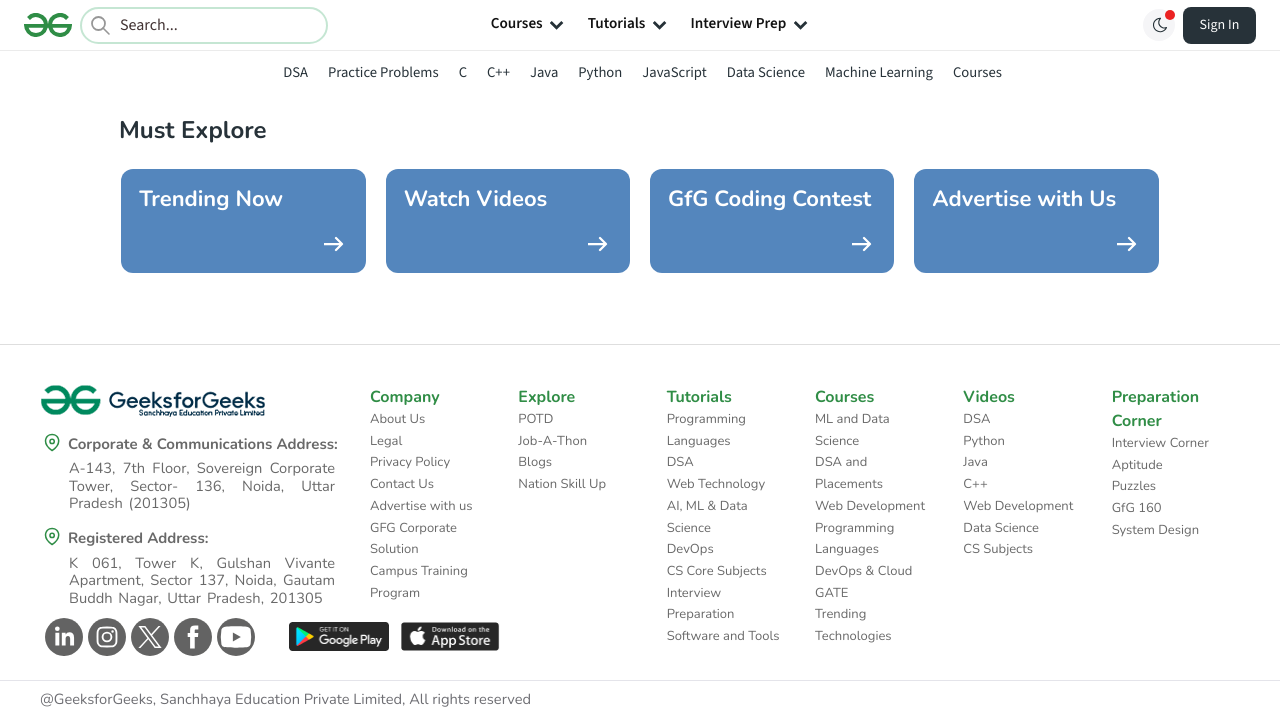

Verified link has href attribute
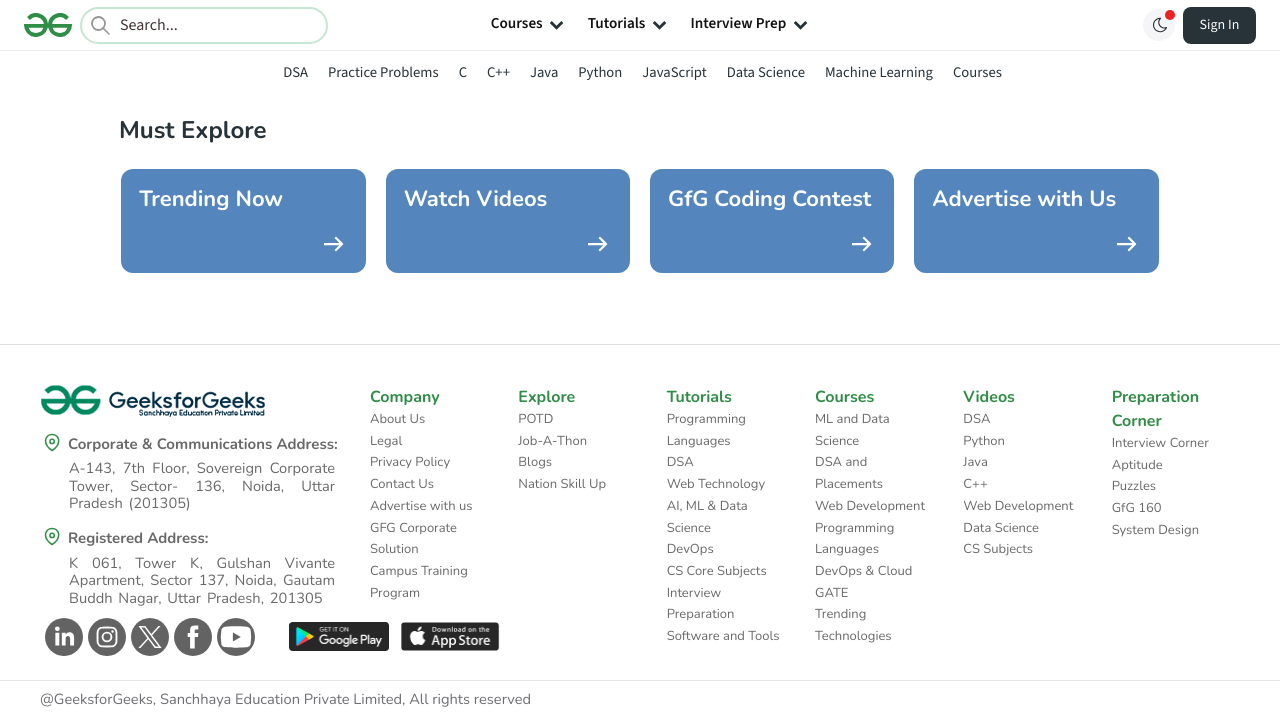

Parsed URI and extracted host: www.facebook.com
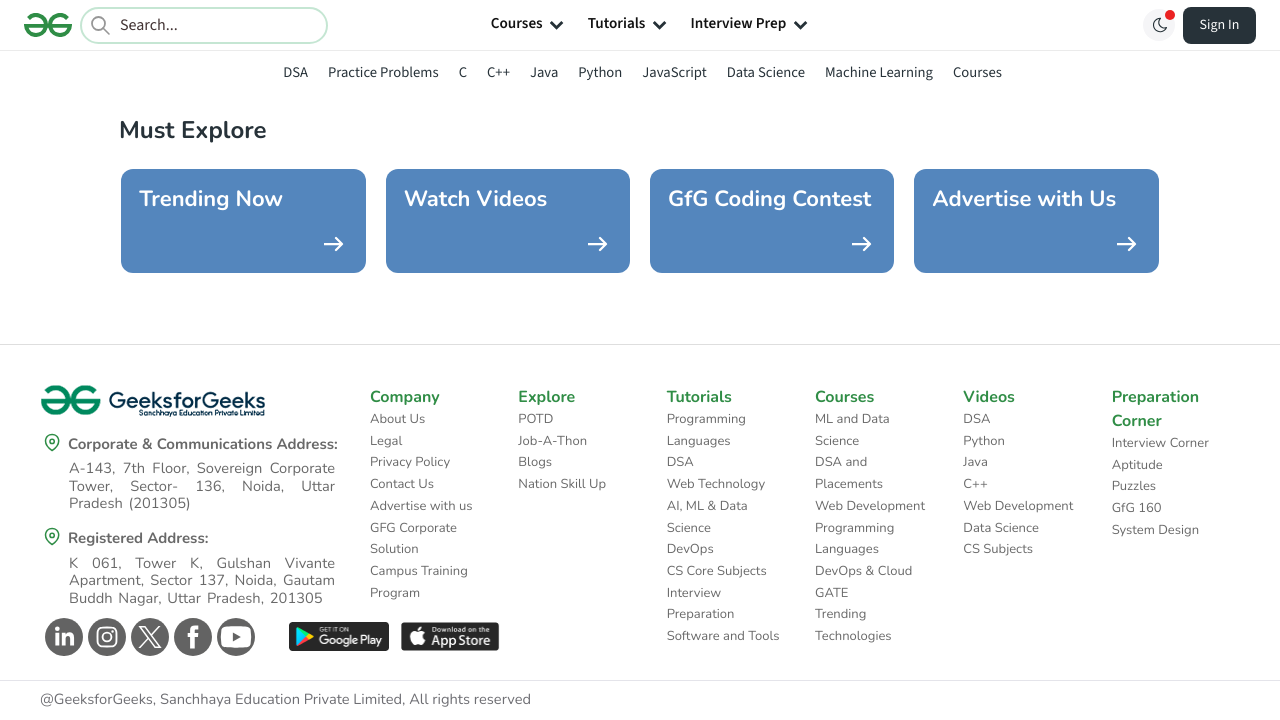

Verified link is external: True
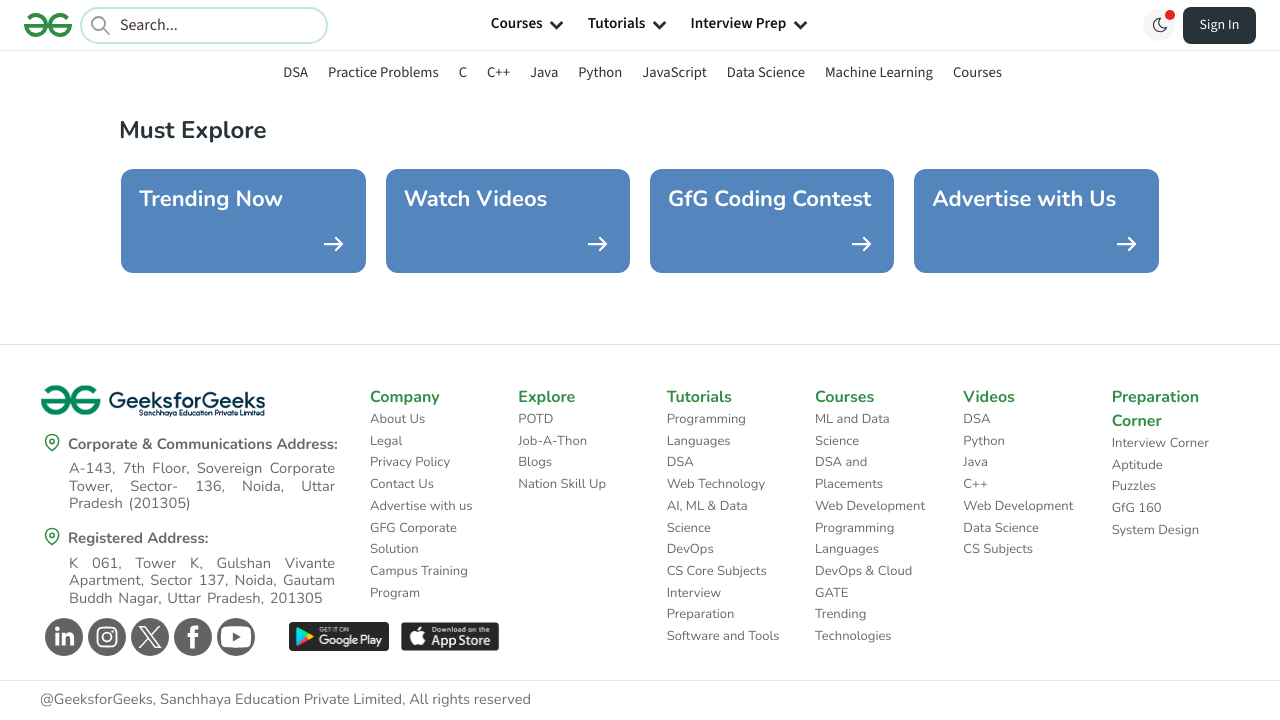

Confirmed link https://www.facebook.com/geeksforgeeks.org/ is external
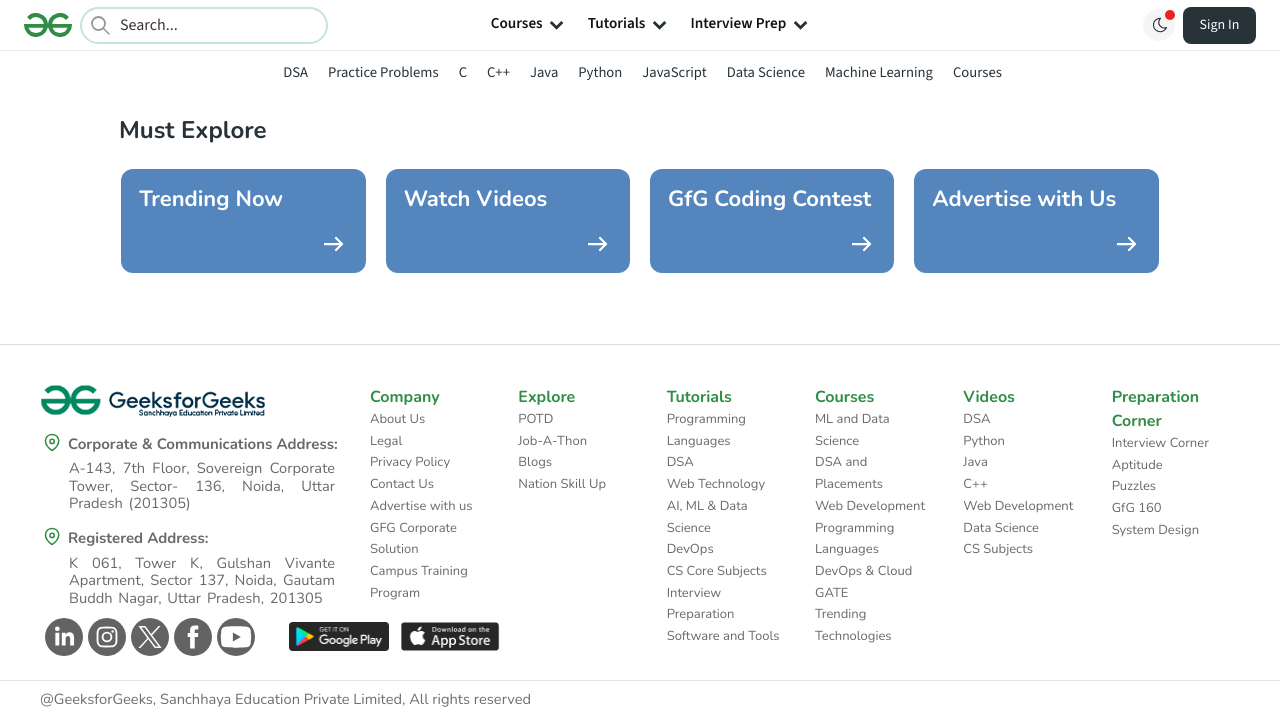

Verified link opens in new tab (target='_blank'): https://www.facebook.com/geeksforgeeks.org/
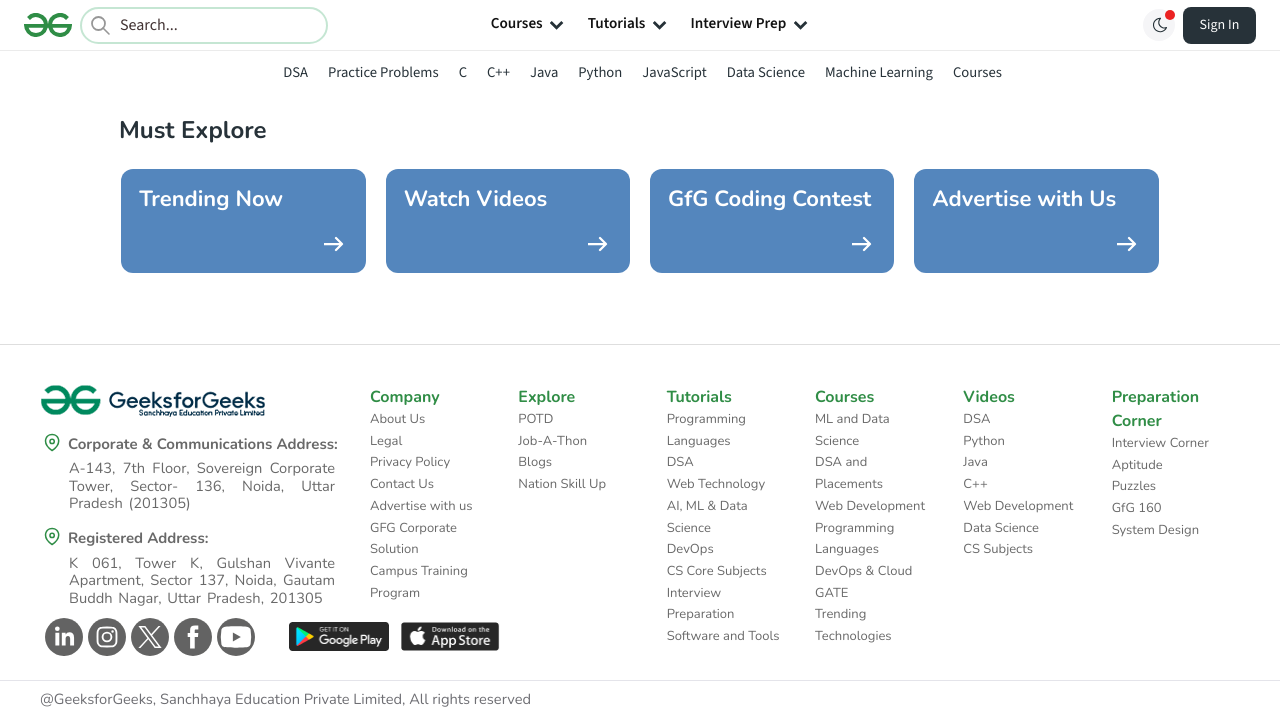

Verified link has rel attribute: https://www.facebook.com/geeksforgeeks.org/
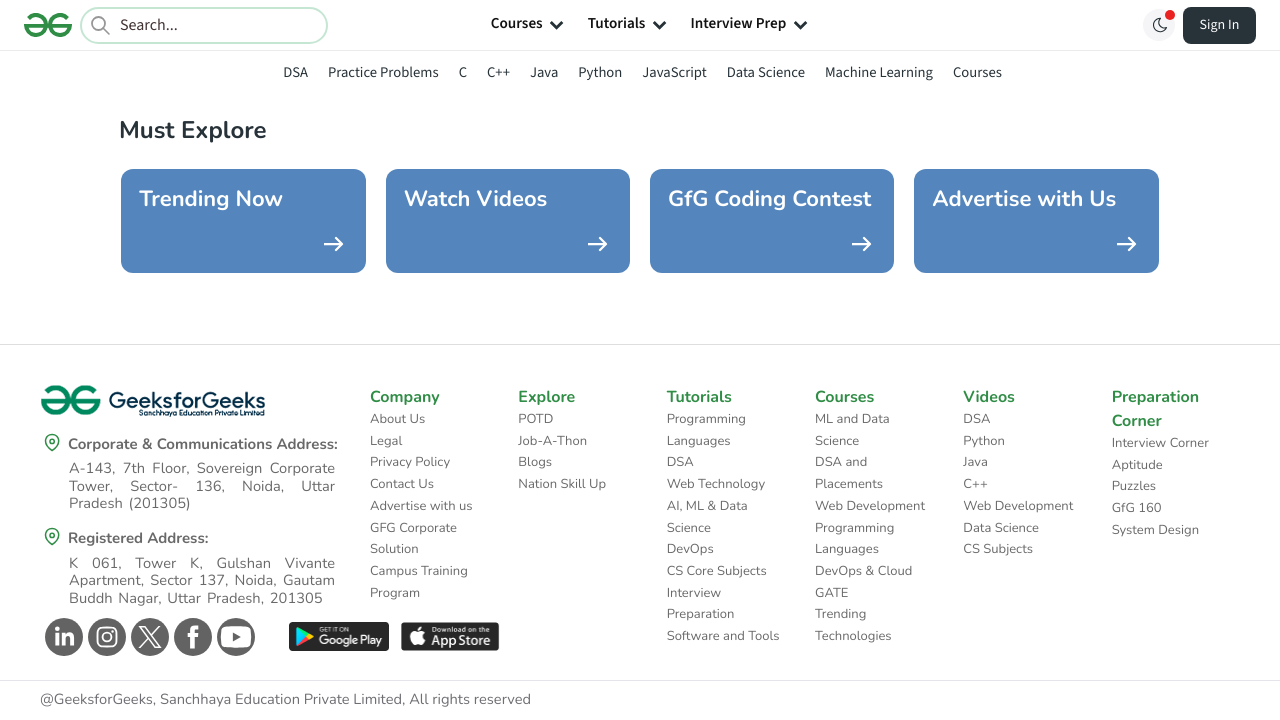

Verified link has correct security rel attributes (noopener, noreferrer): https://www.facebook.com/geeksforgeeks.org/
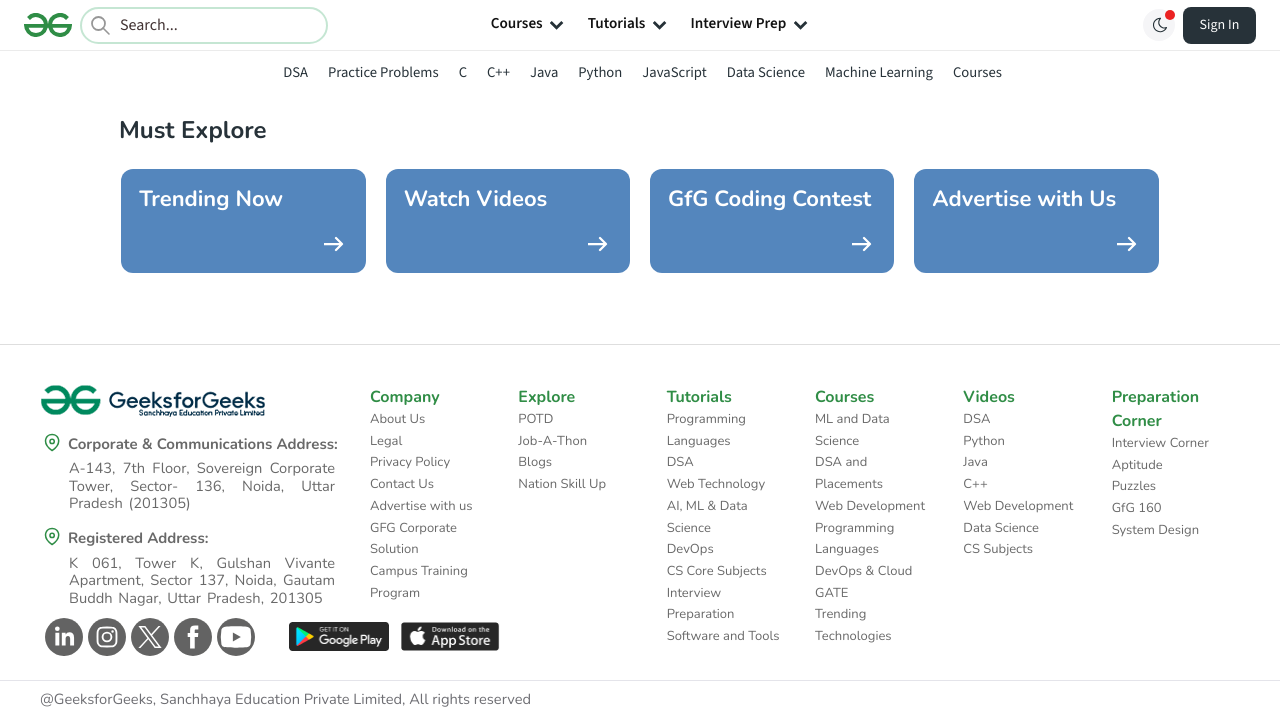

Retrieved href attribute: https://www.youtube.com/geeksforgeeksvideos
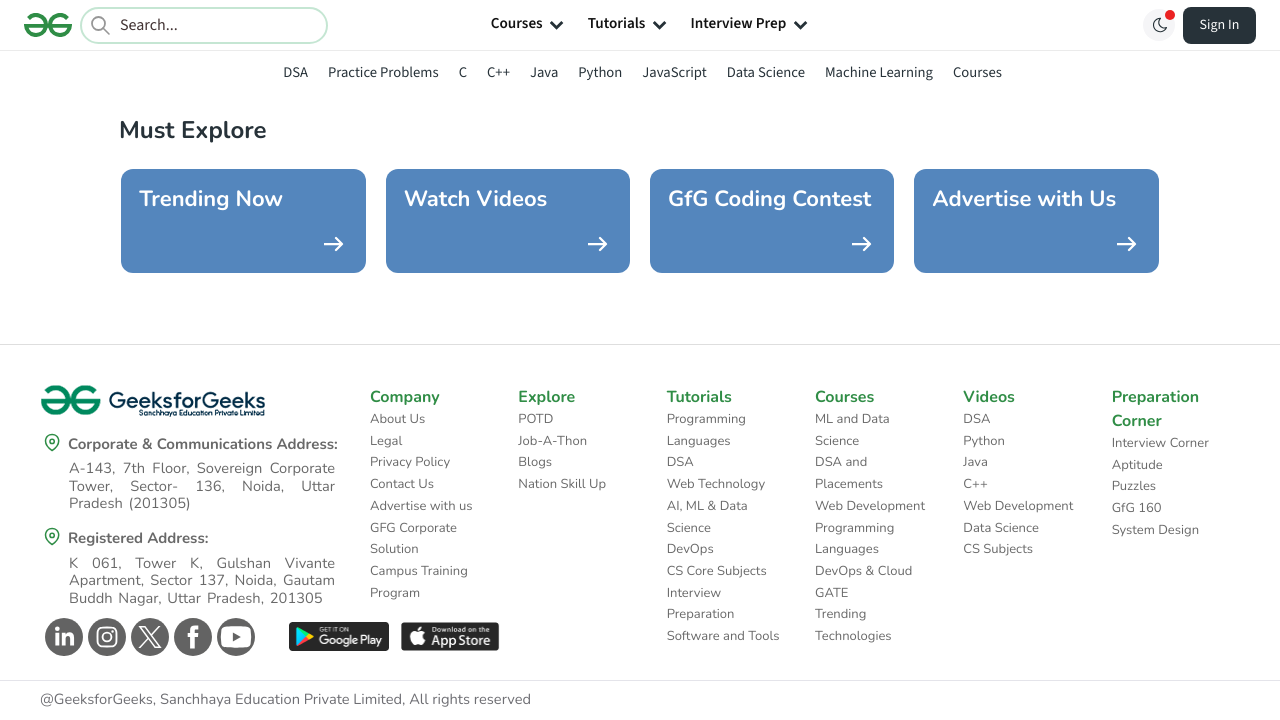

Retrieved target attribute: _blank
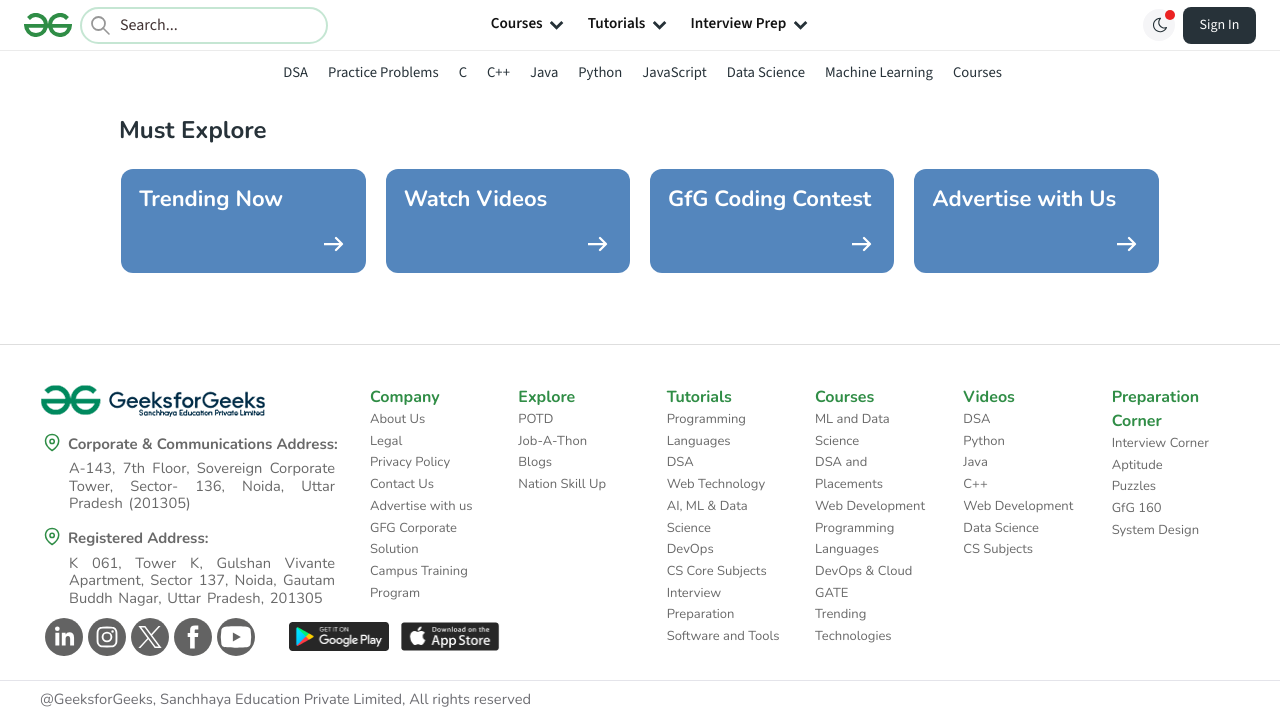

Retrieved rel attribute: noopener noreferrer
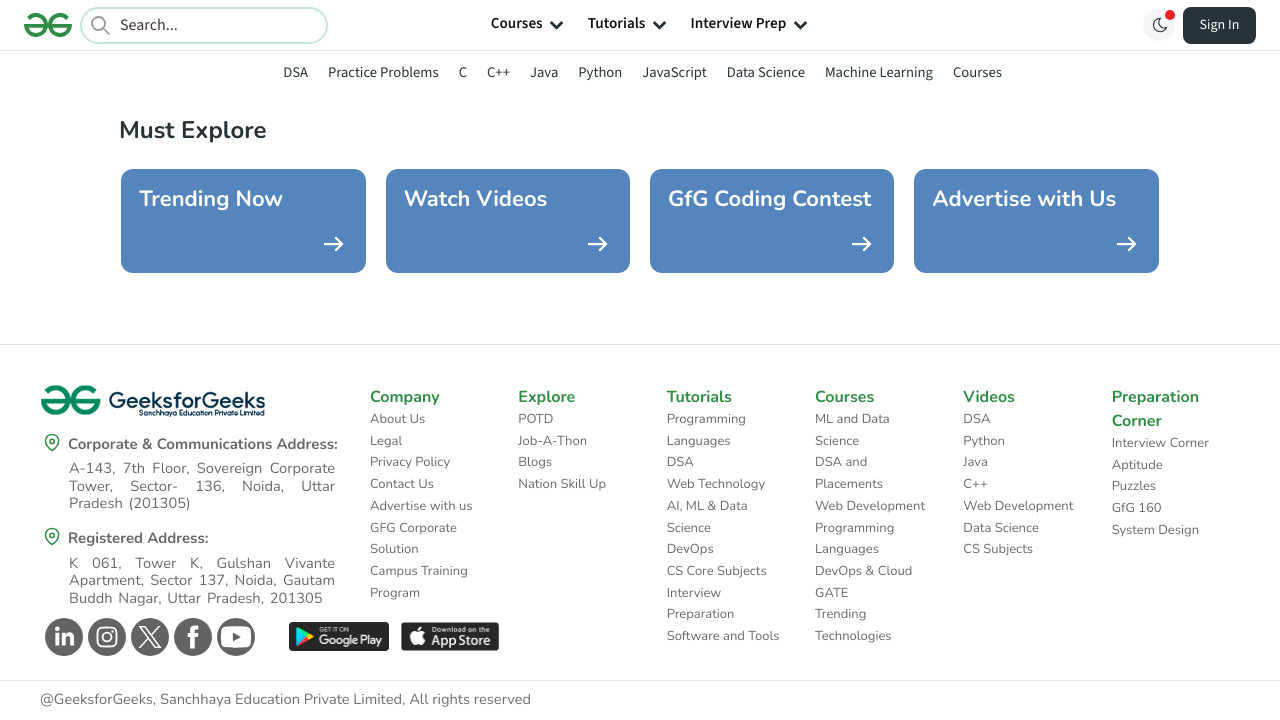

Verified link has href attribute
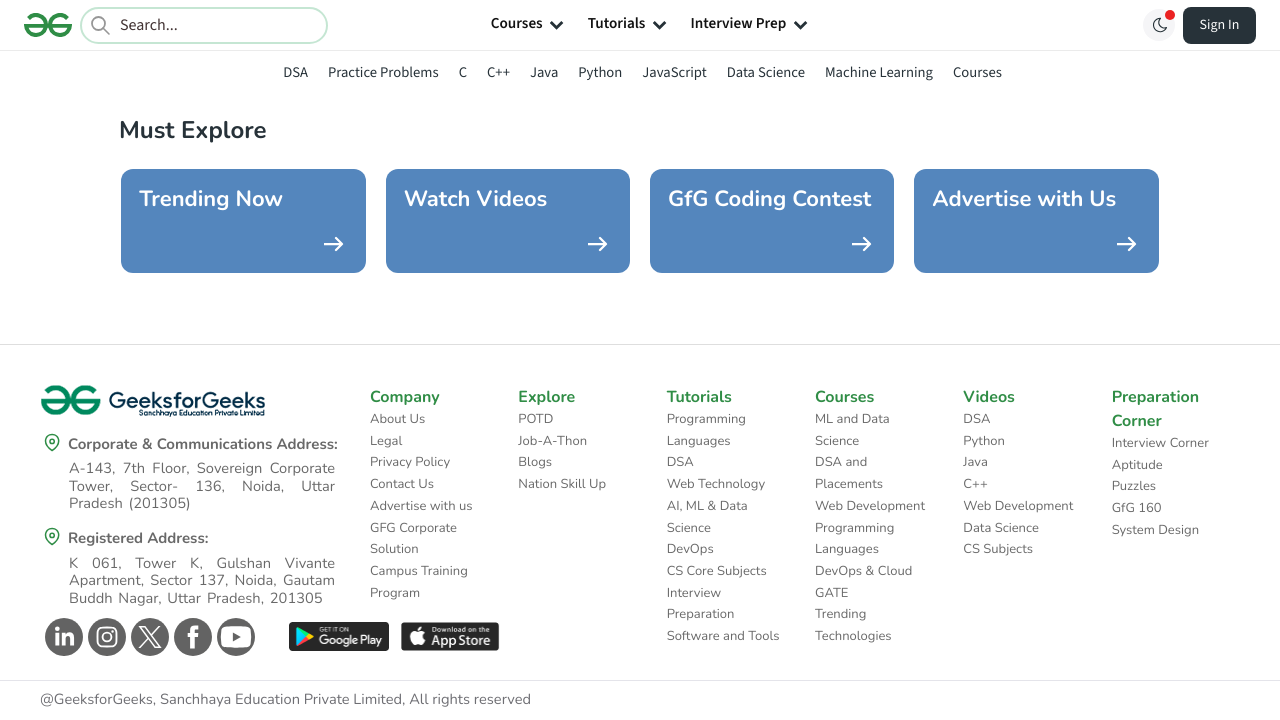

Parsed URI and extracted host: www.youtube.com
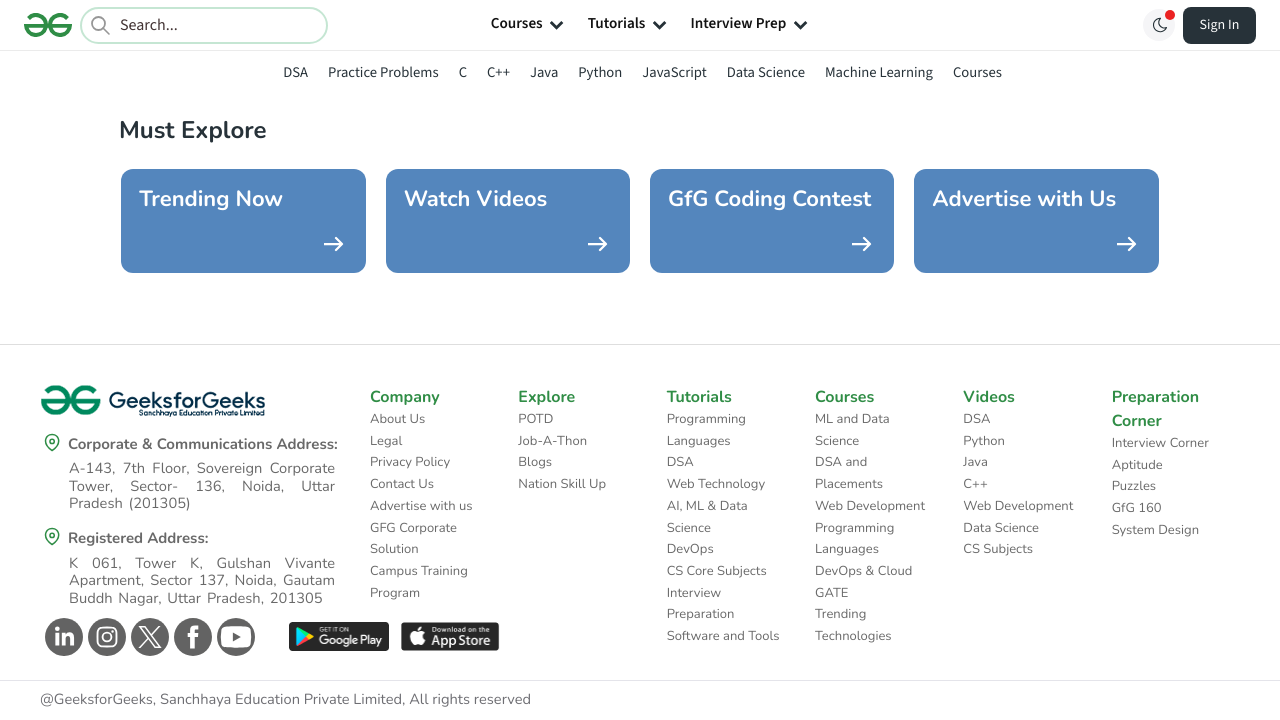

Verified link is external: True
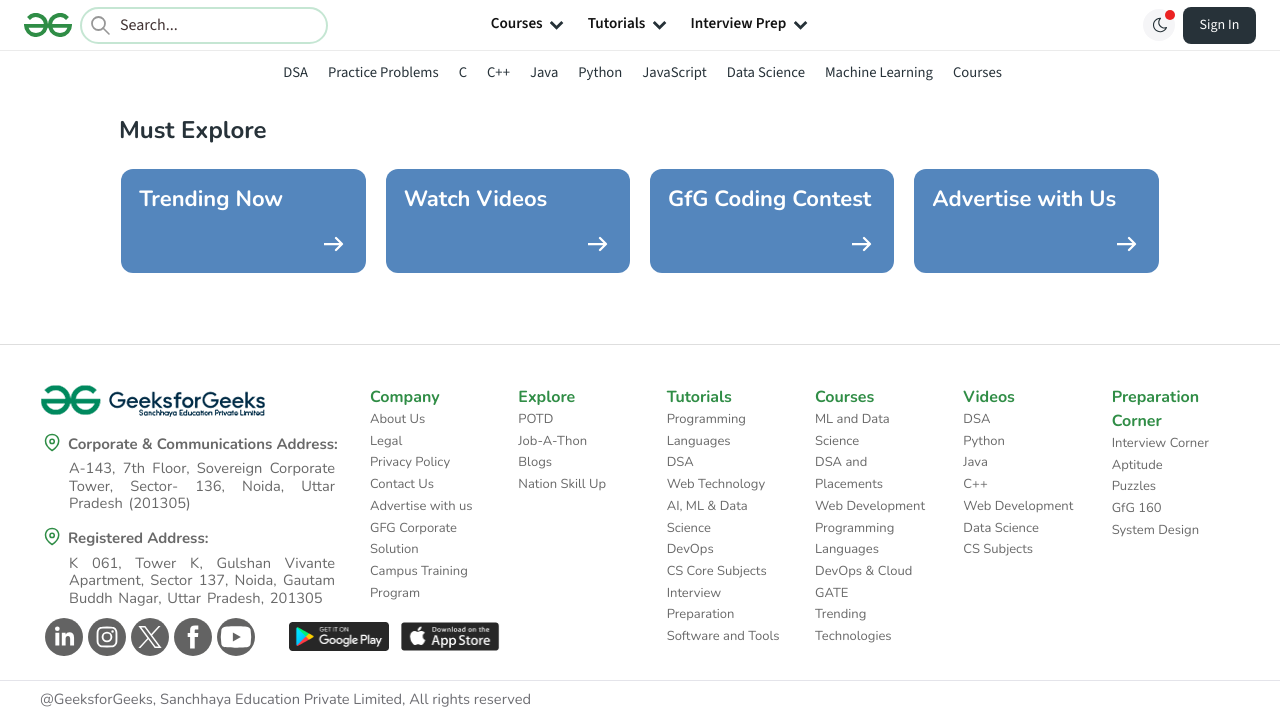

Confirmed link https://www.youtube.com/geeksforgeeksvideos is external
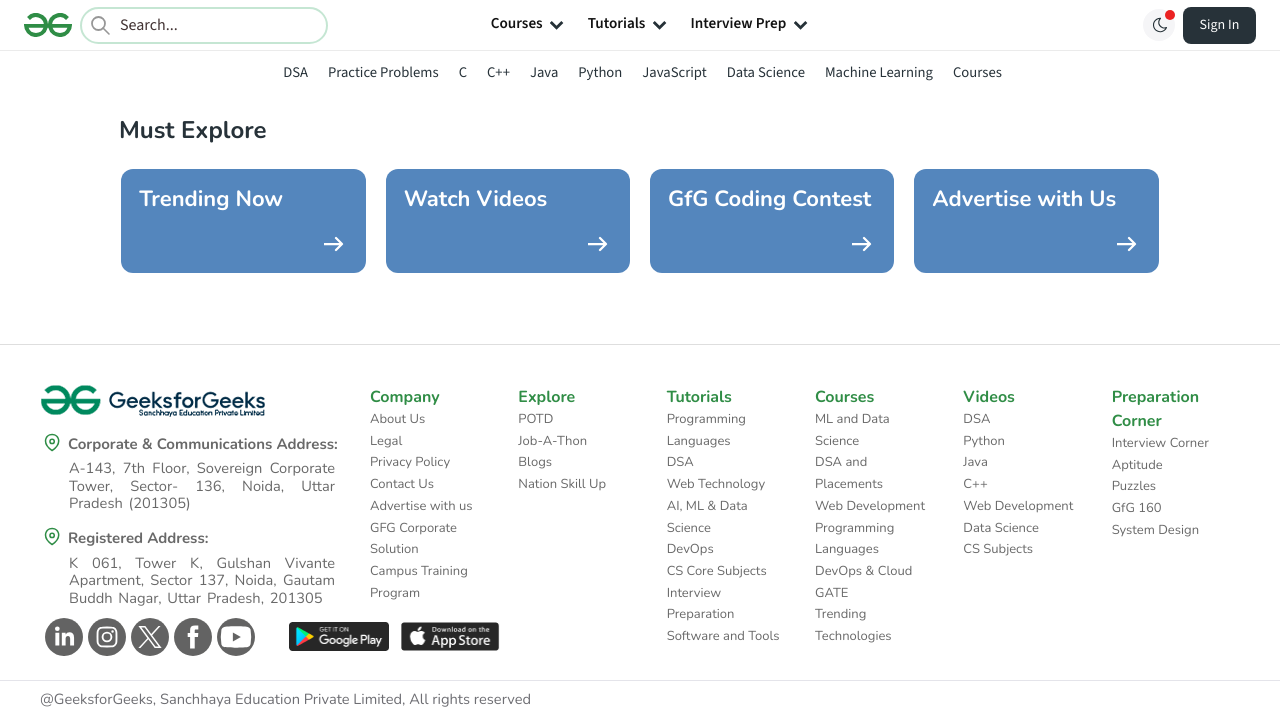

Verified link opens in new tab (target='_blank'): https://www.youtube.com/geeksforgeeksvideos
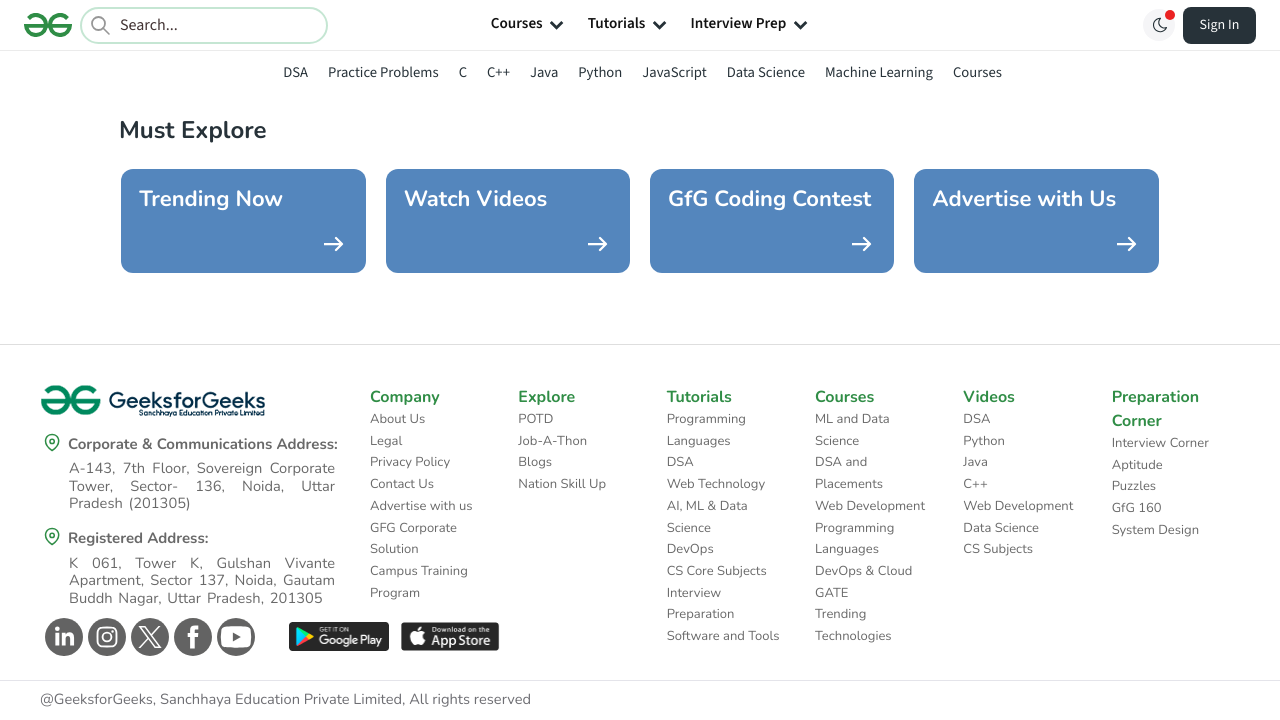

Verified link has rel attribute: https://www.youtube.com/geeksforgeeksvideos
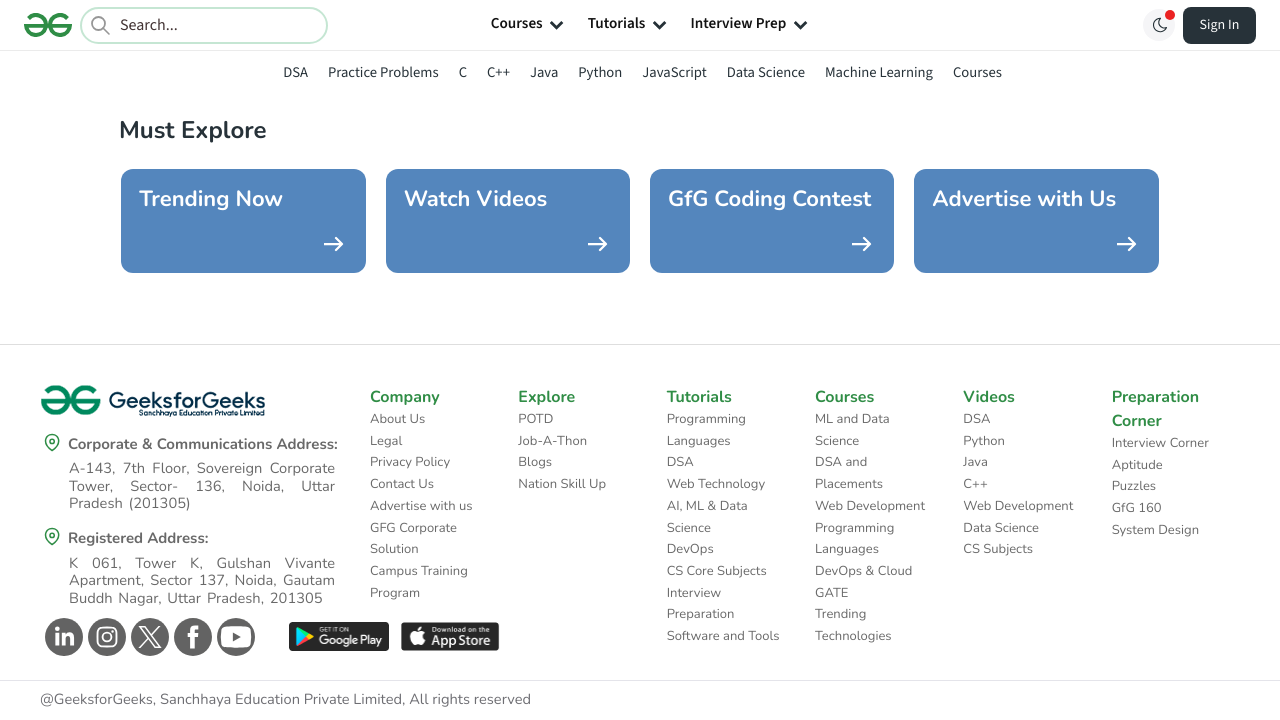

Verified link has correct security rel attributes (noopener, noreferrer): https://www.youtube.com/geeksforgeeksvideos
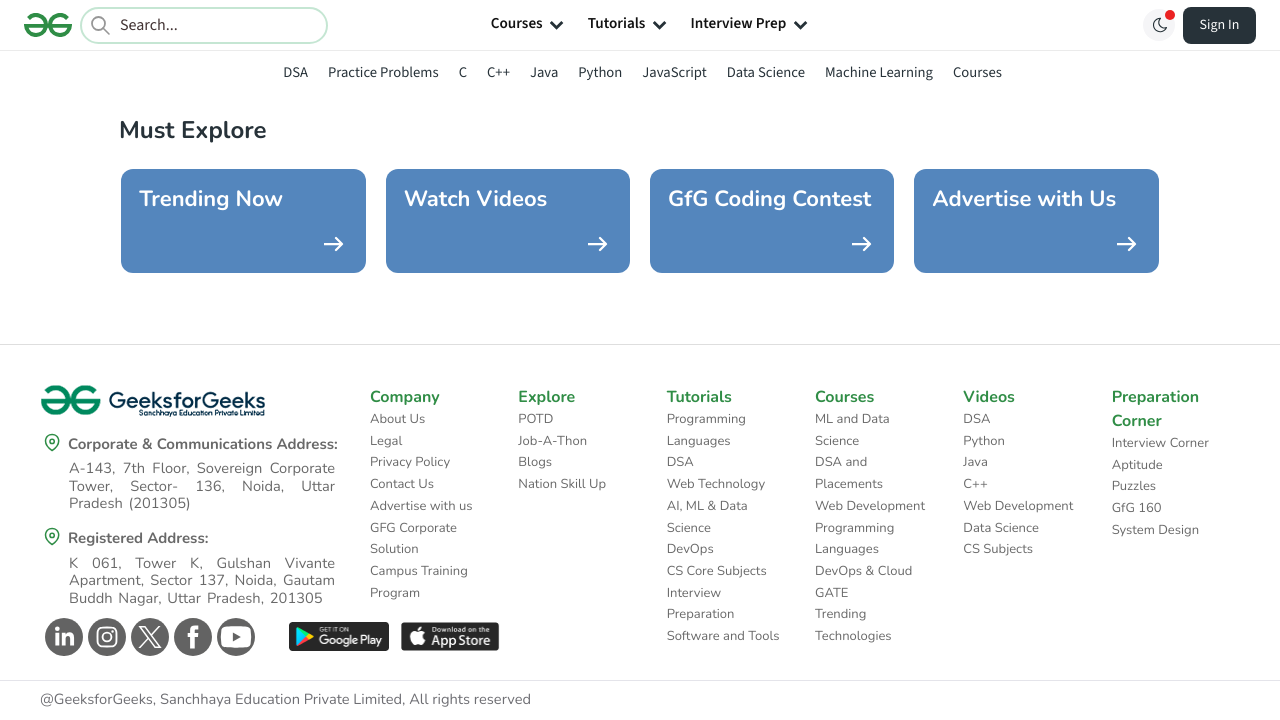

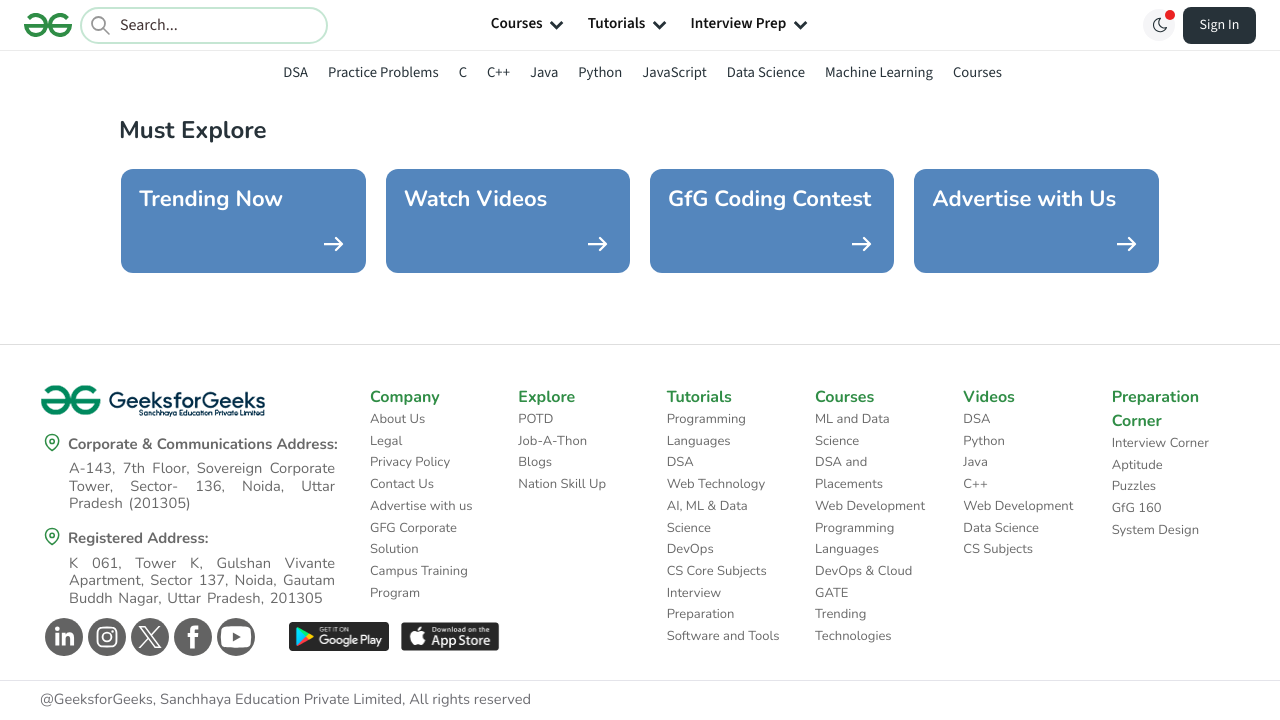